Tests e-commerce cart functionality by adding 3 products (monitor, phone, laptop) to cart from different categories, verifying they appear in cart, then deleting each product and verifying removal.

Starting URL: https://www.demoblaze.com/cart.html

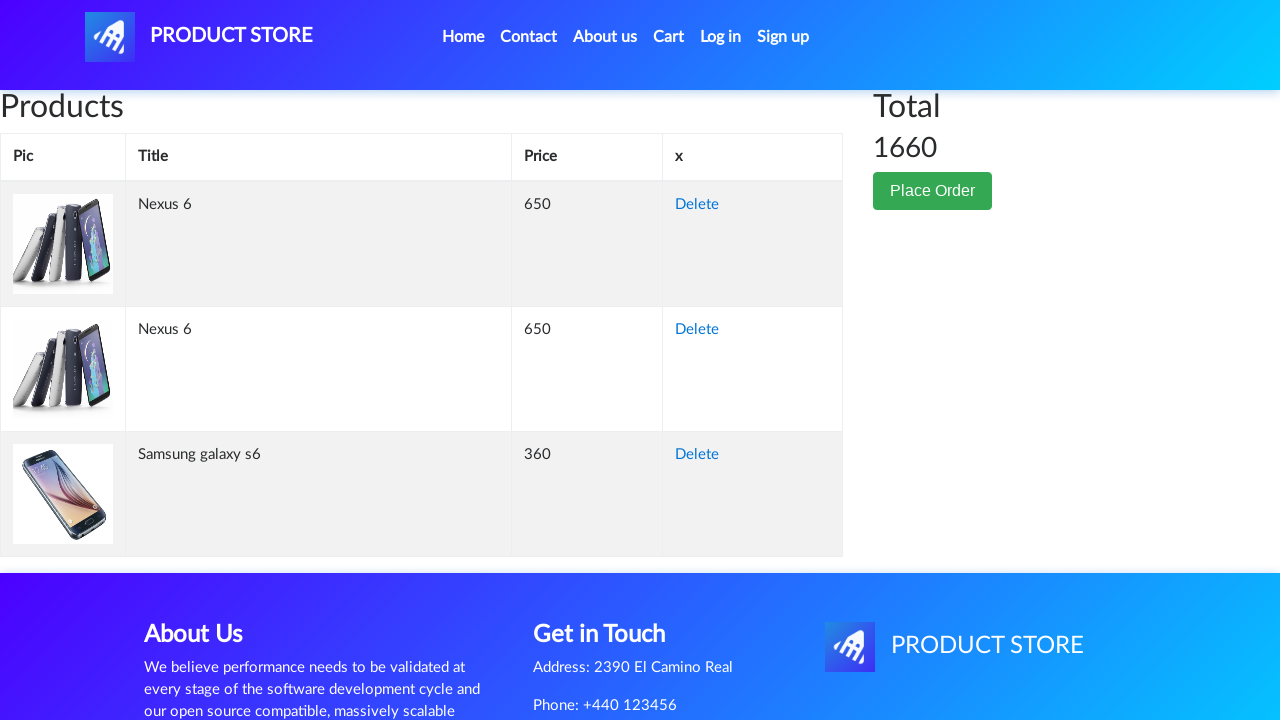

Waited for cart page to load
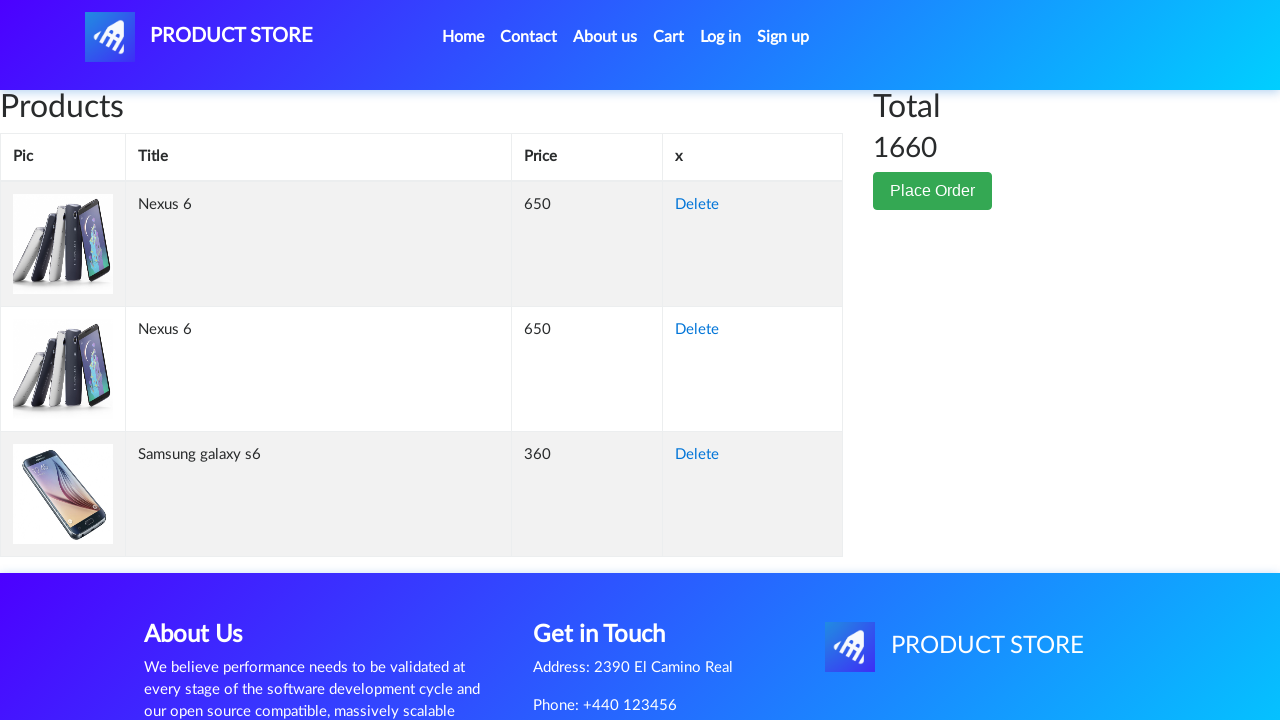

Clicked delete button to remove existing cart item at (697, 205) on a:has-text('Delete') >> nth=0
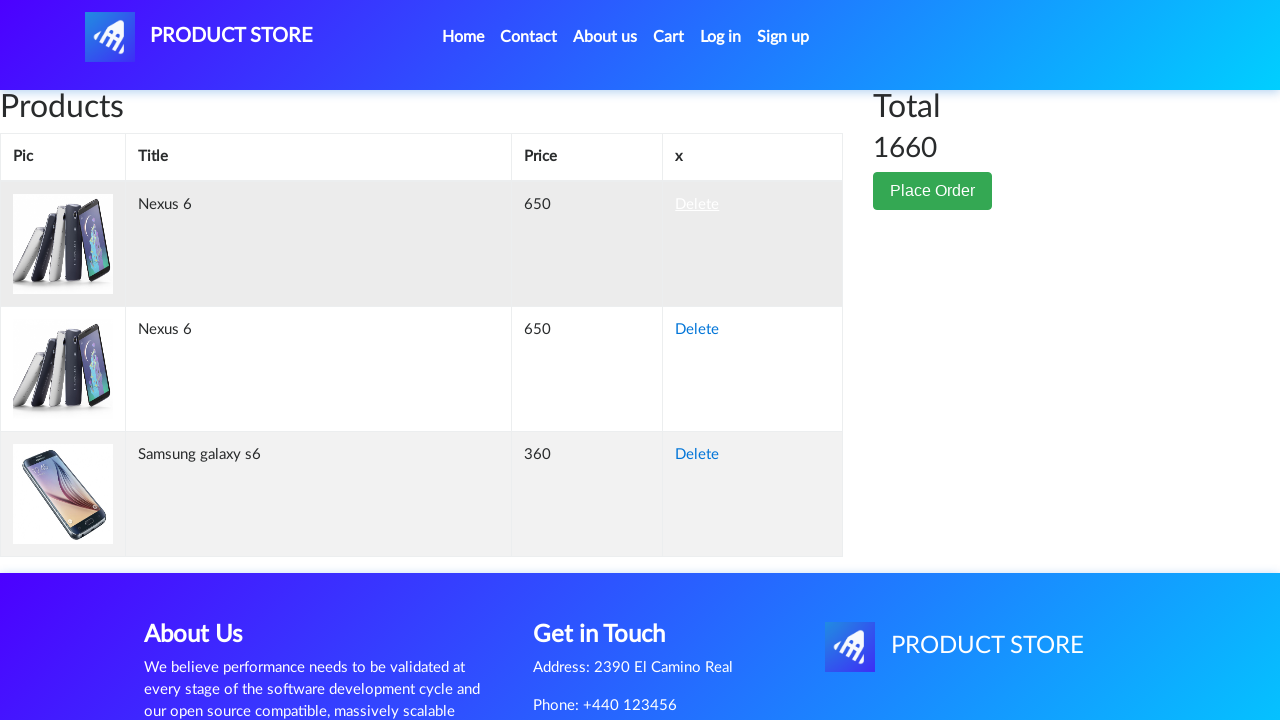

Waited for item deletion to process
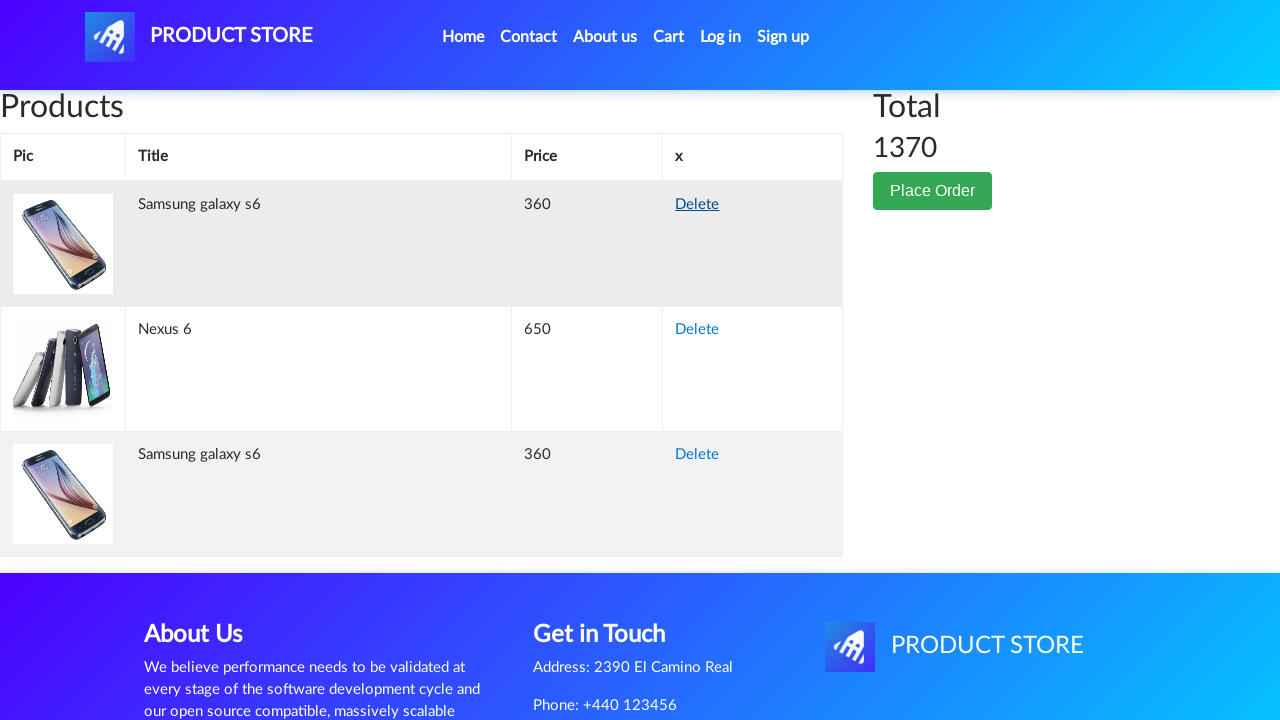

Clicked delete button to remove existing cart item at (697, 205) on a:has-text('Delete') >> nth=0
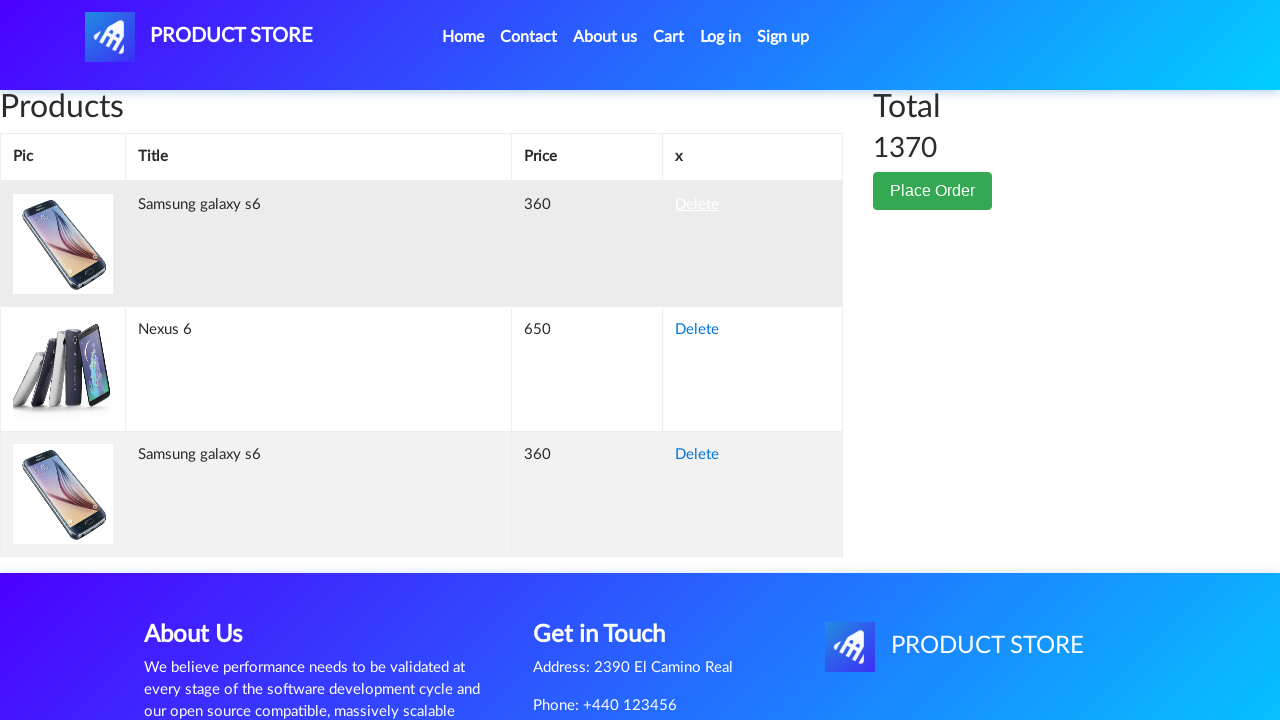

Waited for item deletion to process
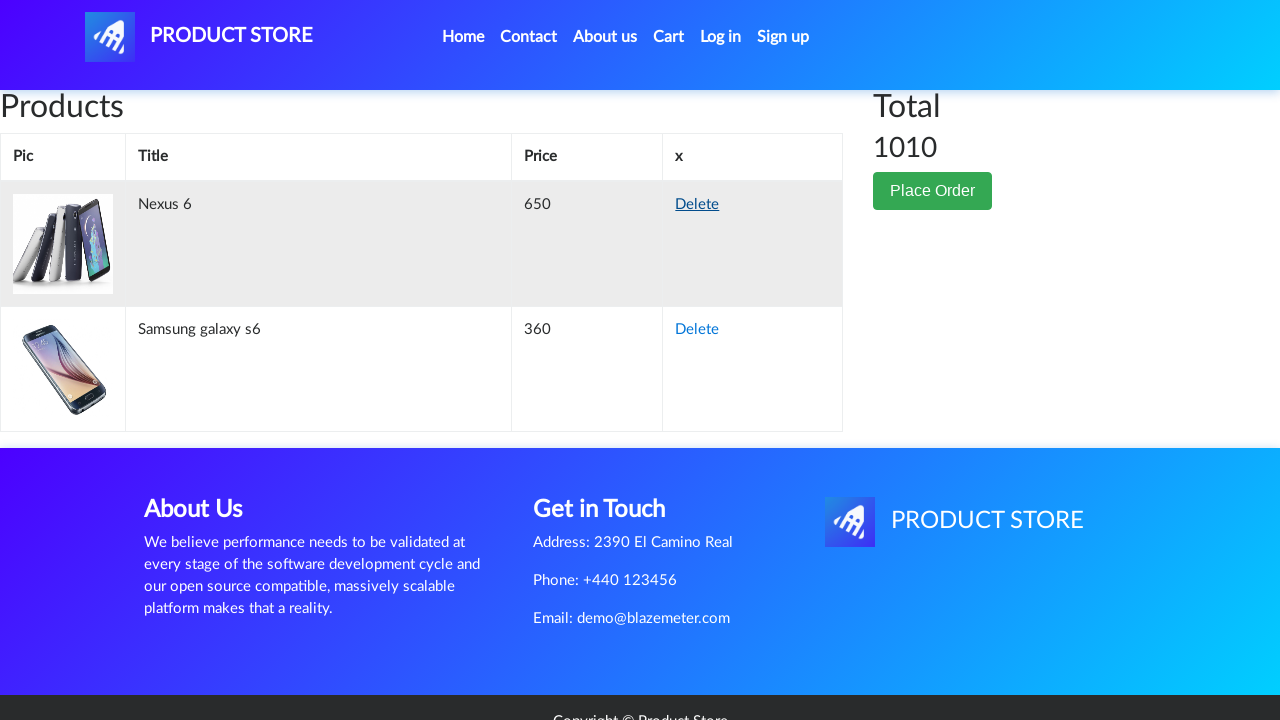

Clicked delete button to remove existing cart item at (697, 205) on a:has-text('Delete') >> nth=0
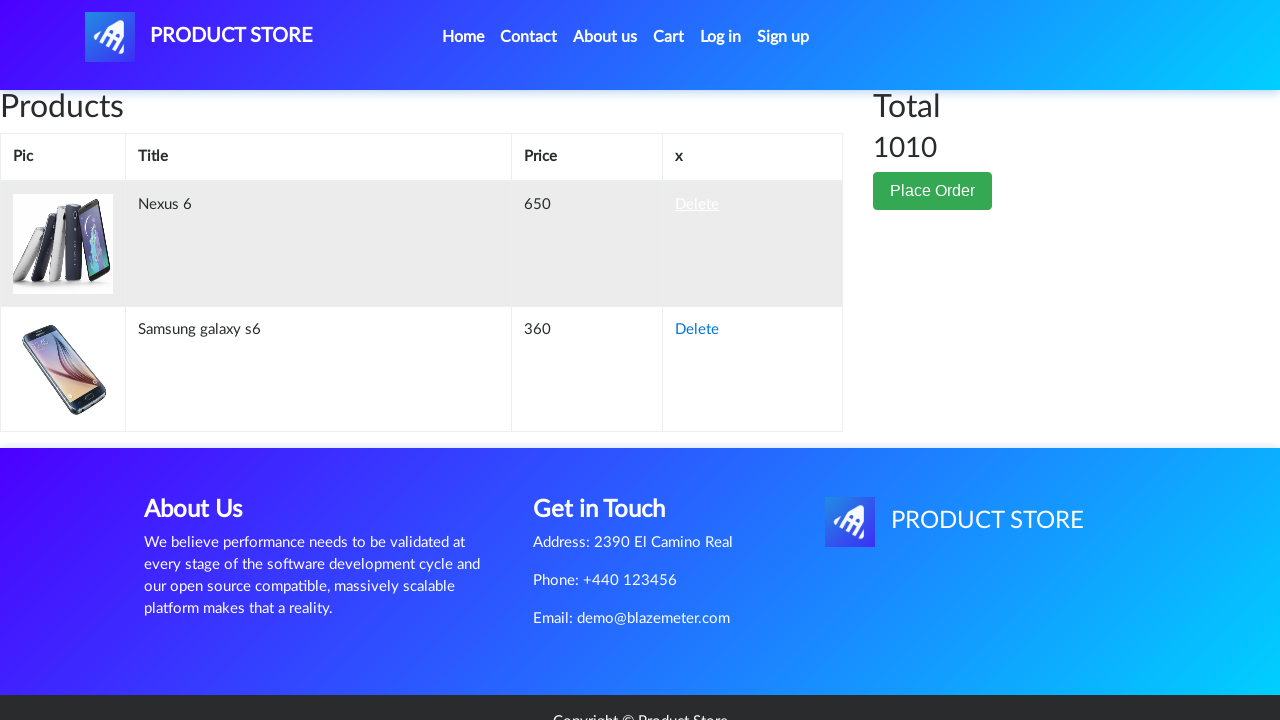

Waited for item deletion to process
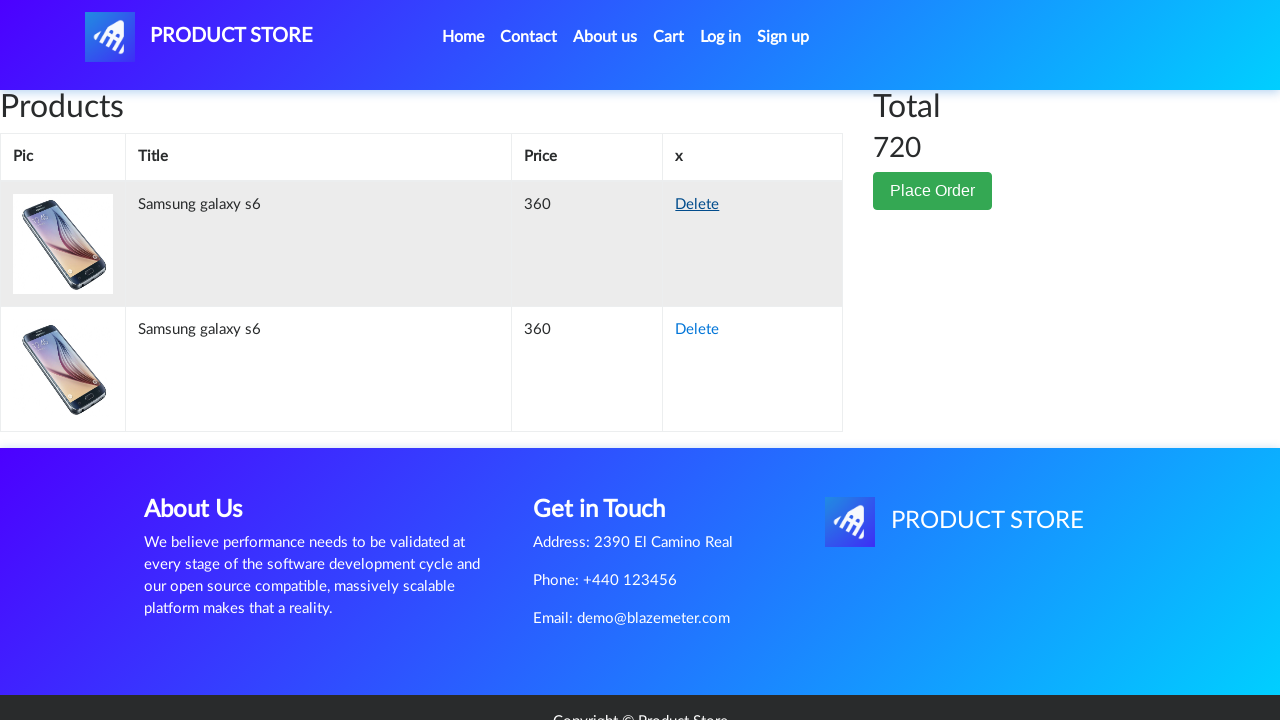

Clicked delete button to remove existing cart item at (697, 205) on a:has-text('Delete') >> nth=0
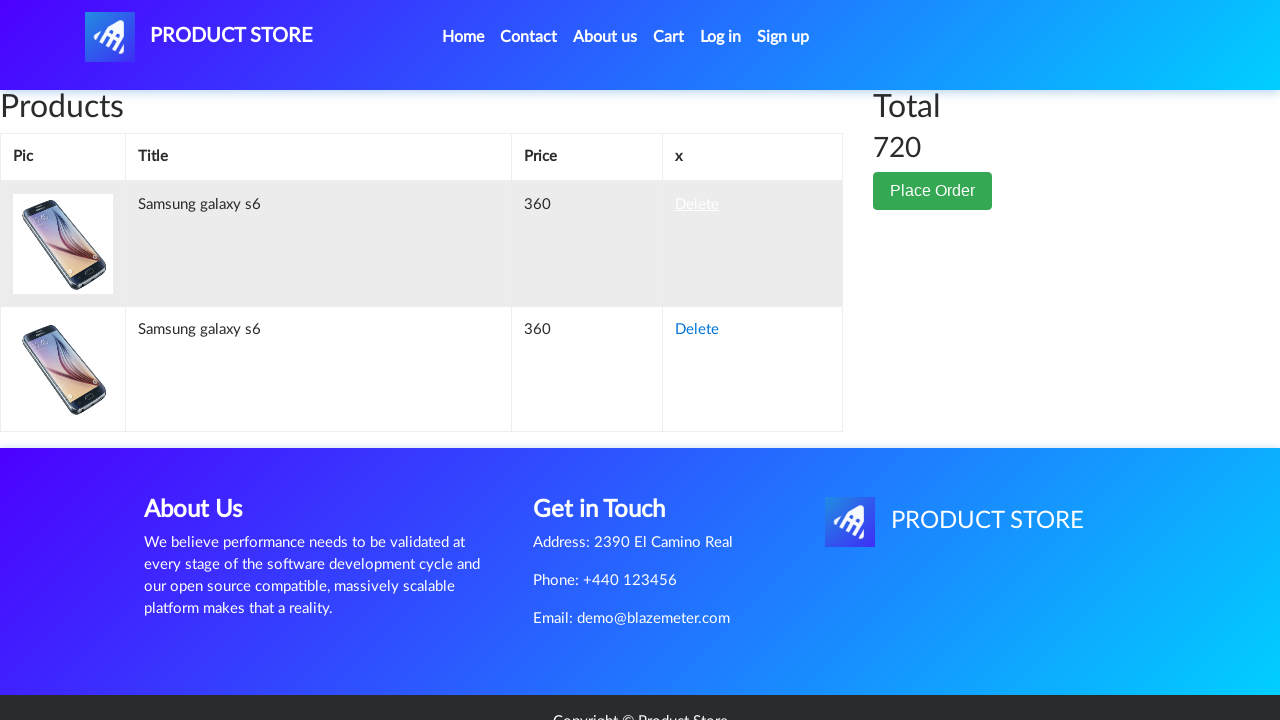

Waited for item deletion to process
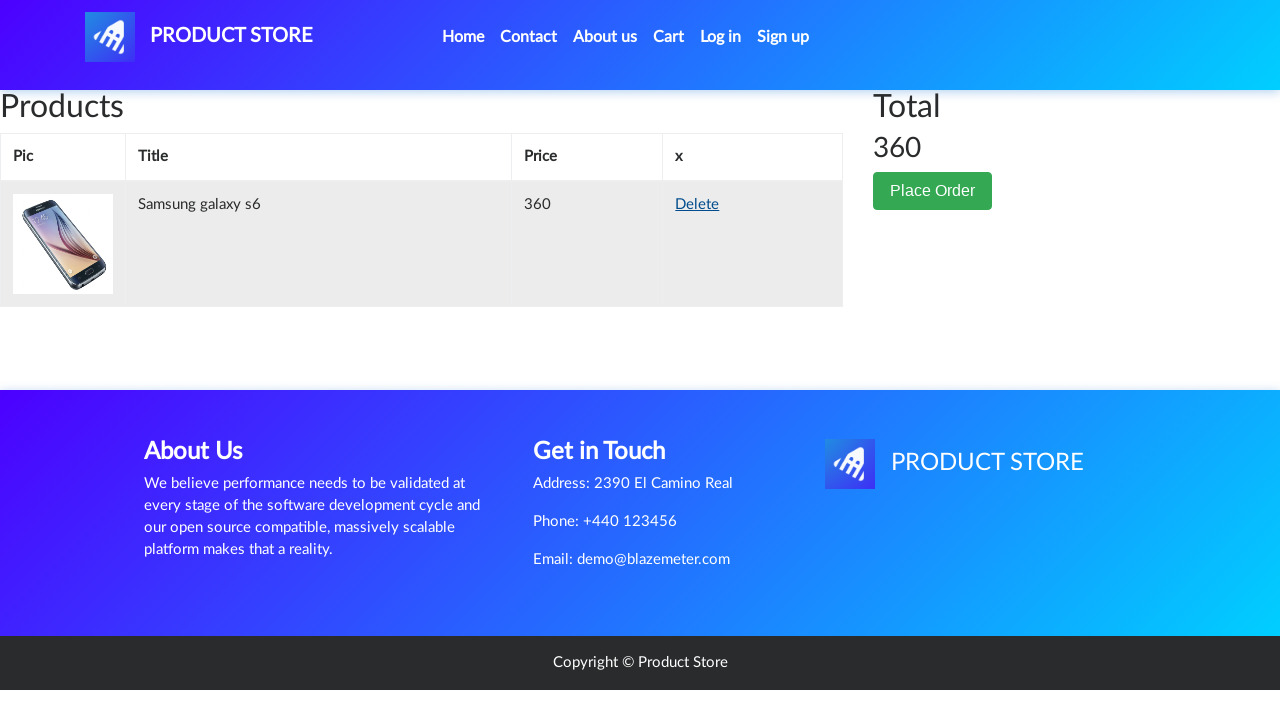

Clicked delete button to remove existing cart item at (697, 205) on a:has-text('Delete') >> nth=0
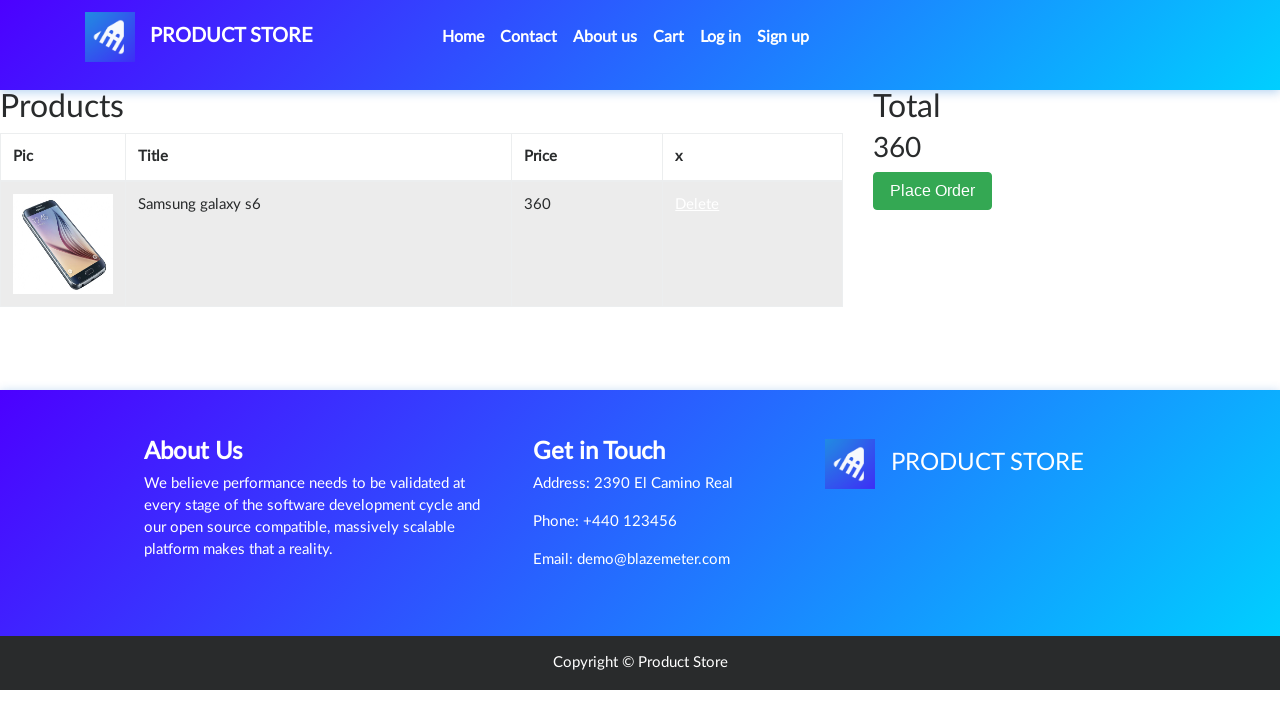

Waited for item deletion to process
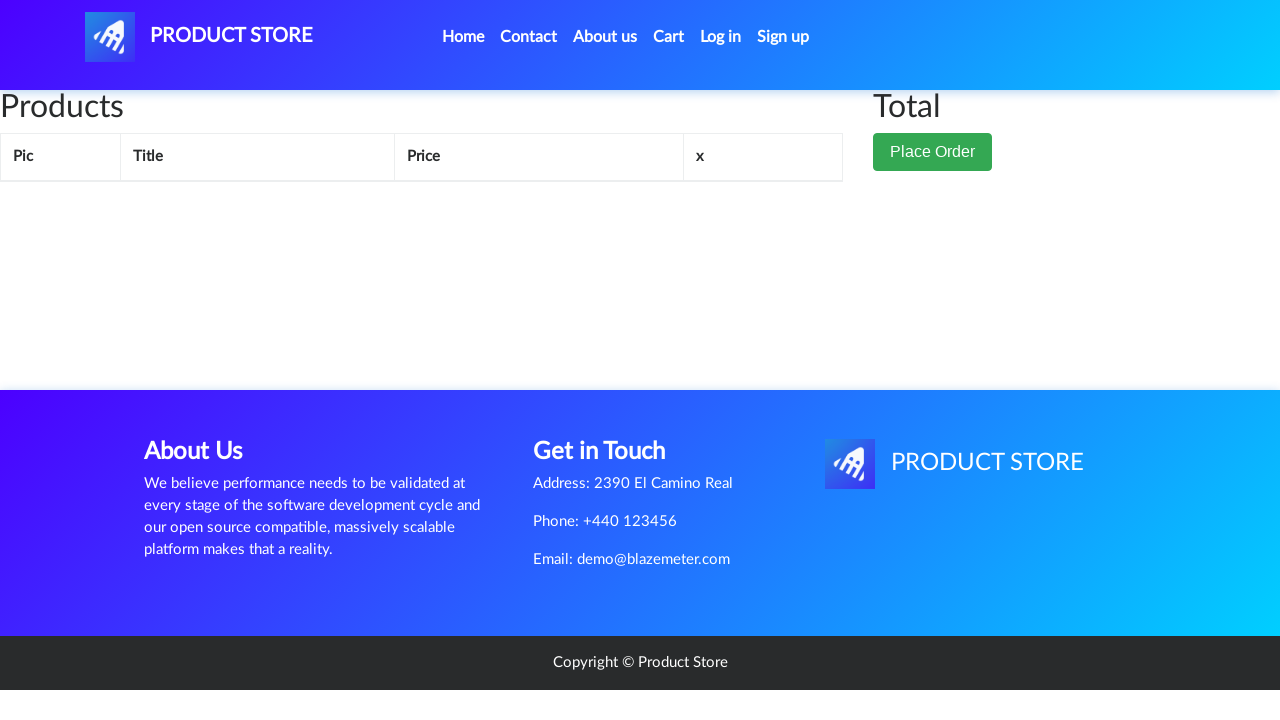

Navigated to home page to add ASUS Full HD
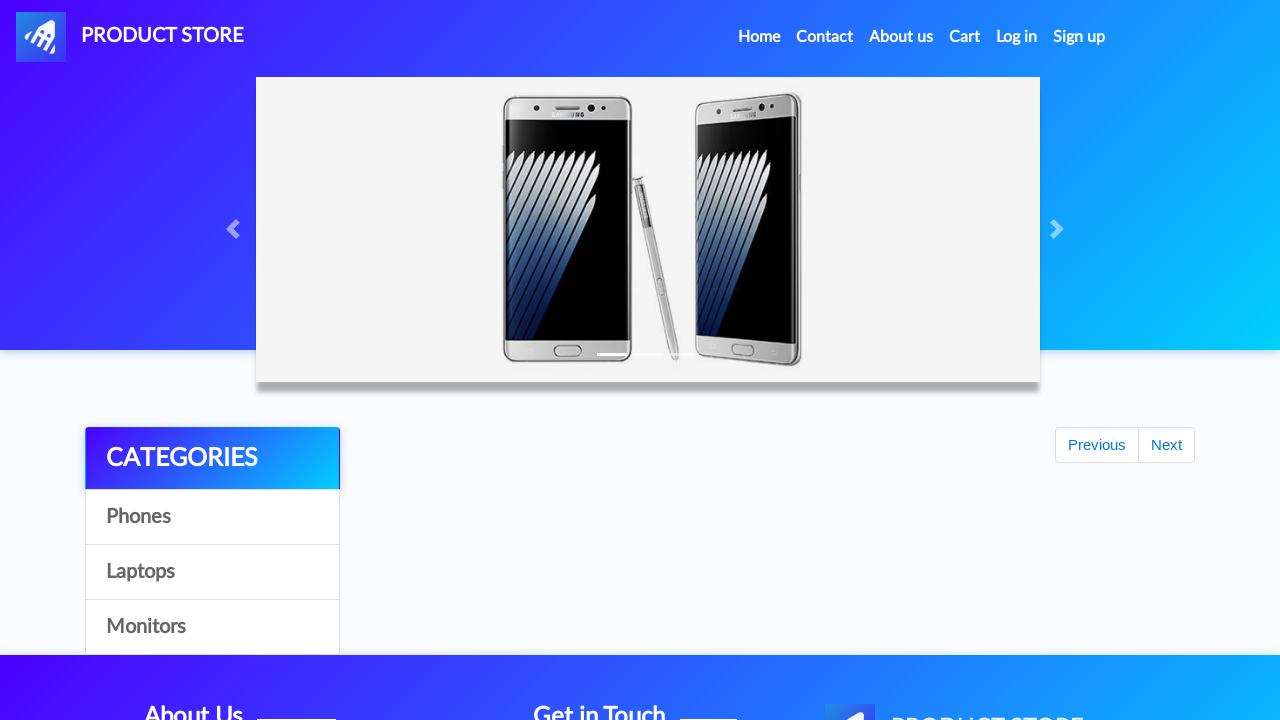

Clicked on monitors category at (212, 627) on a:has-text('Monitors')
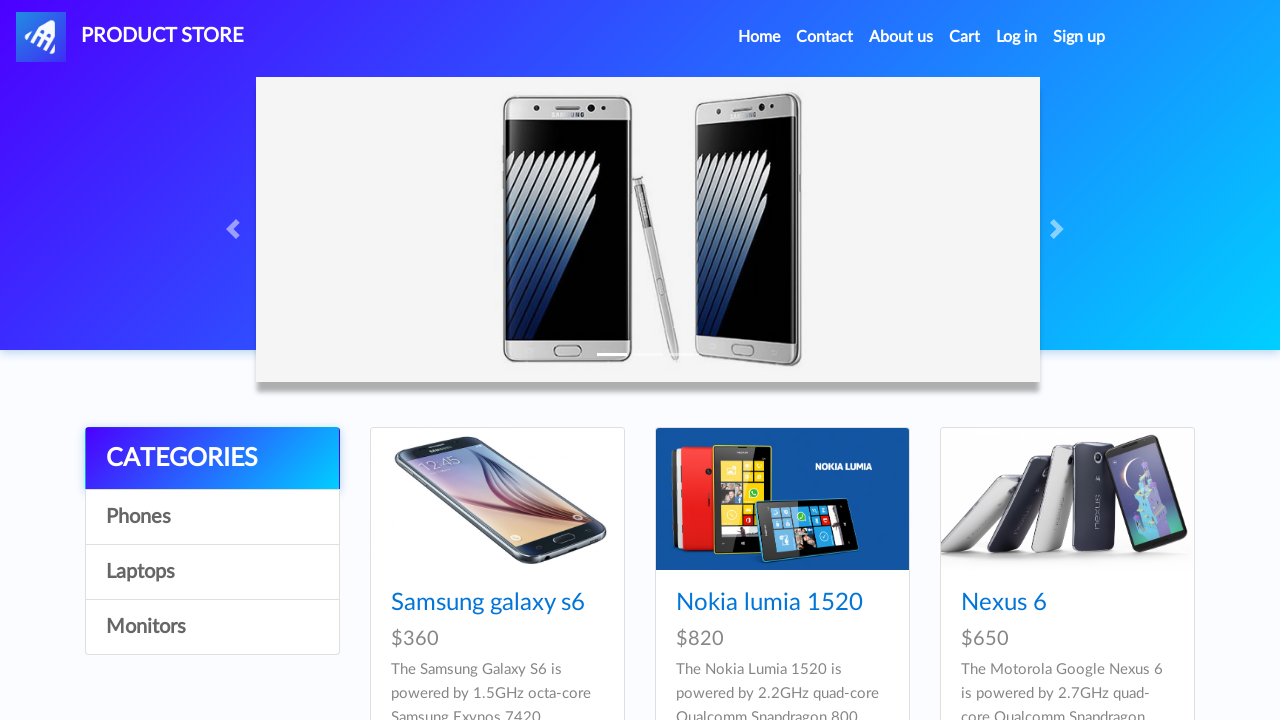

Product ASUS Full HD appeared in category
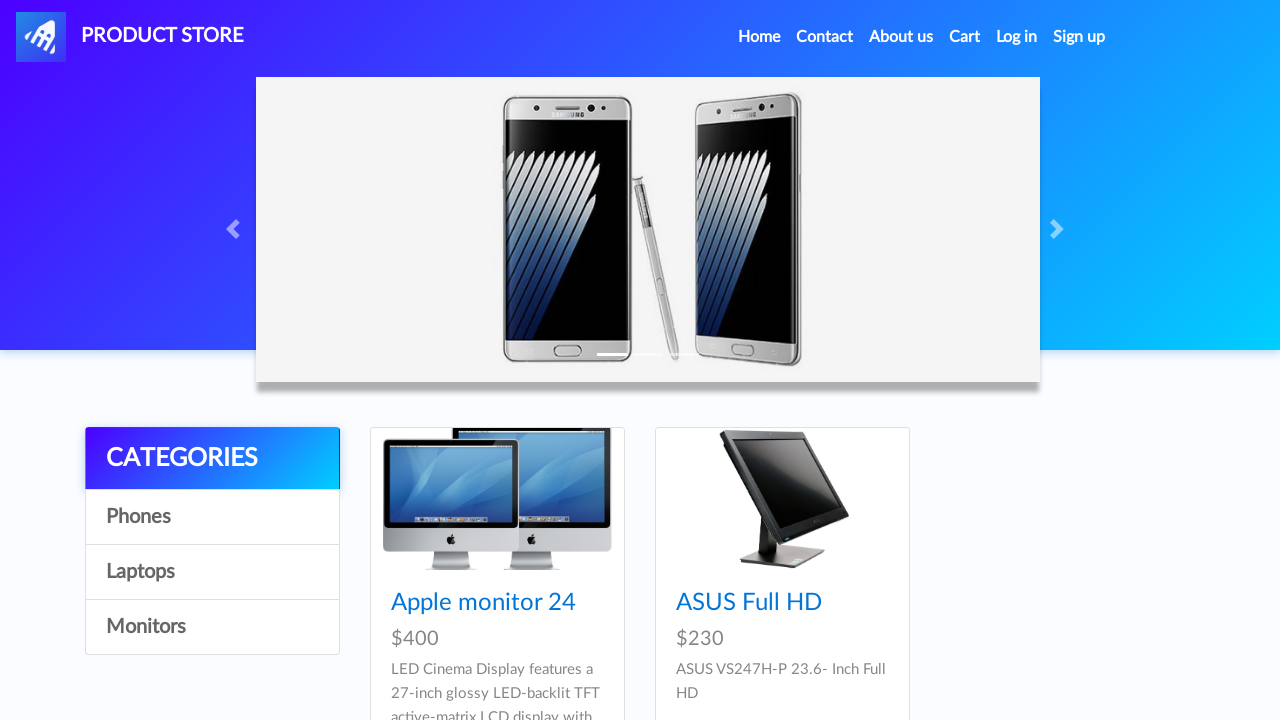

Clicked on product ASUS Full HD at (749, 603) on //a[contains(text(), 'ASUS Full HD')]
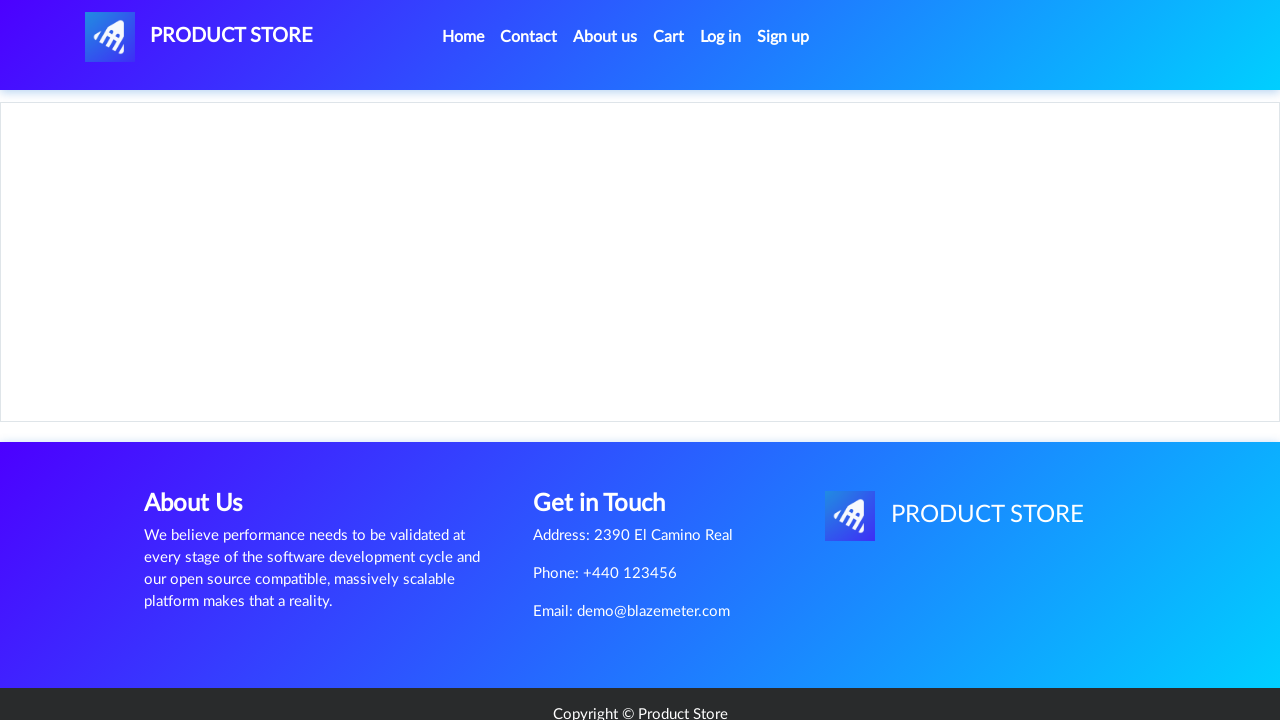

Product page loaded for ASUS Full HD
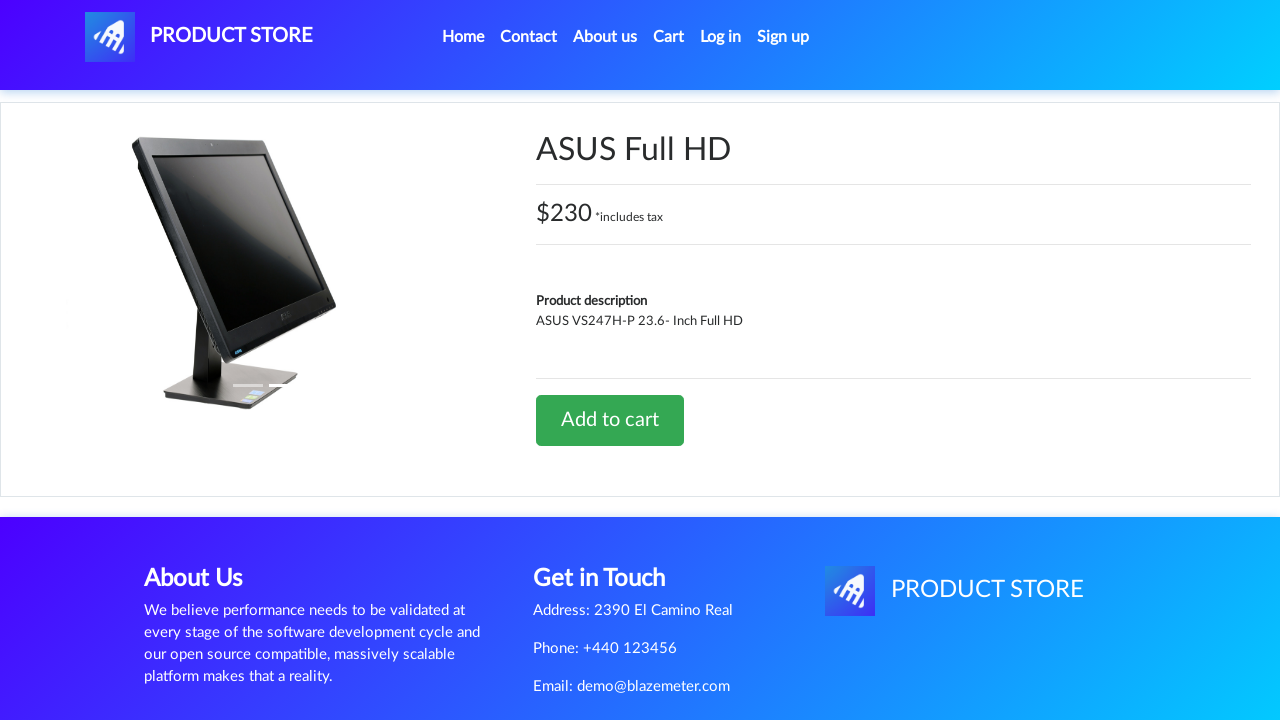

Clicked 'Add to cart' button for ASUS Full HD at (610, 420) on a:has-text('Add to cart')
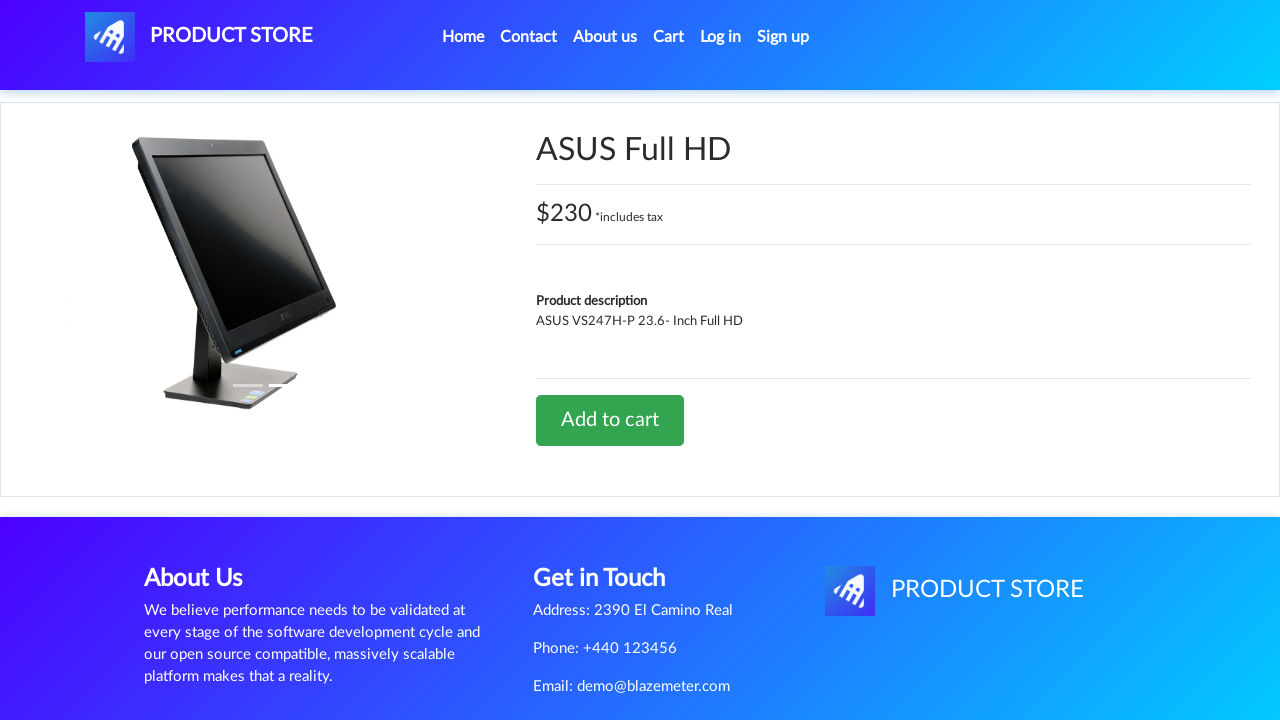

Accepted confirmation alert for ASUS Full HD
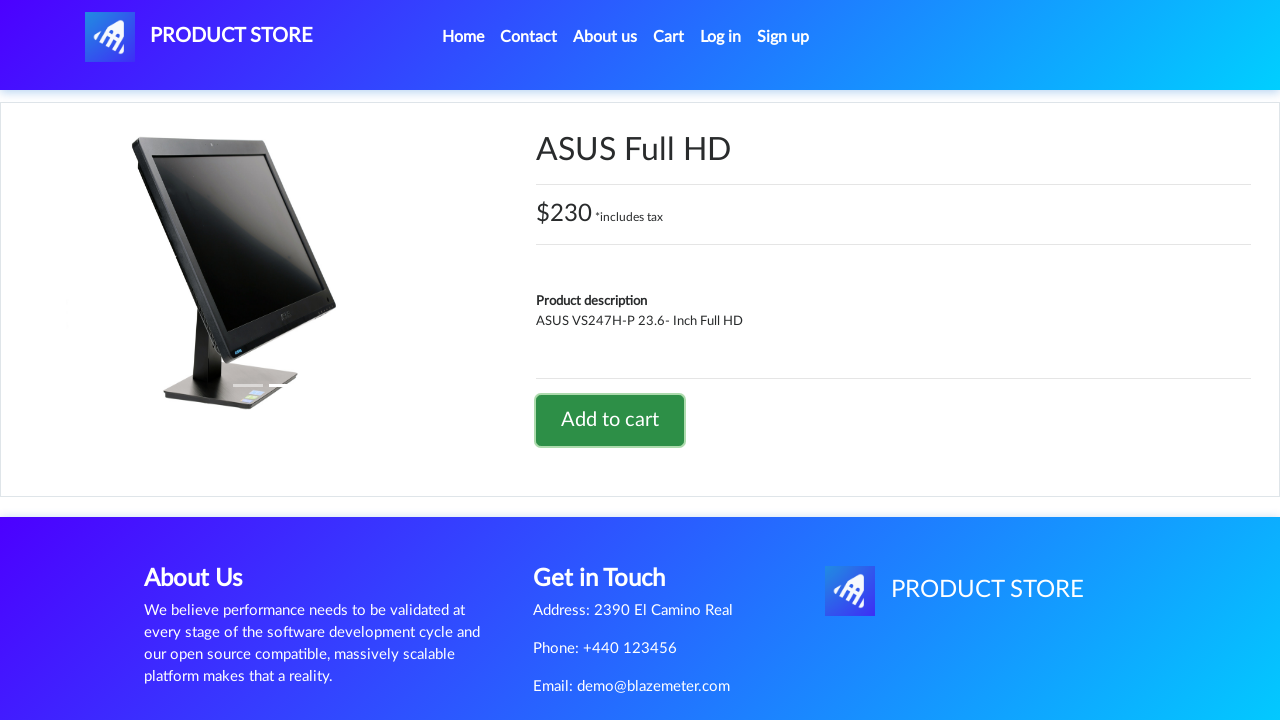

Navigated to home page to add Nexus 6
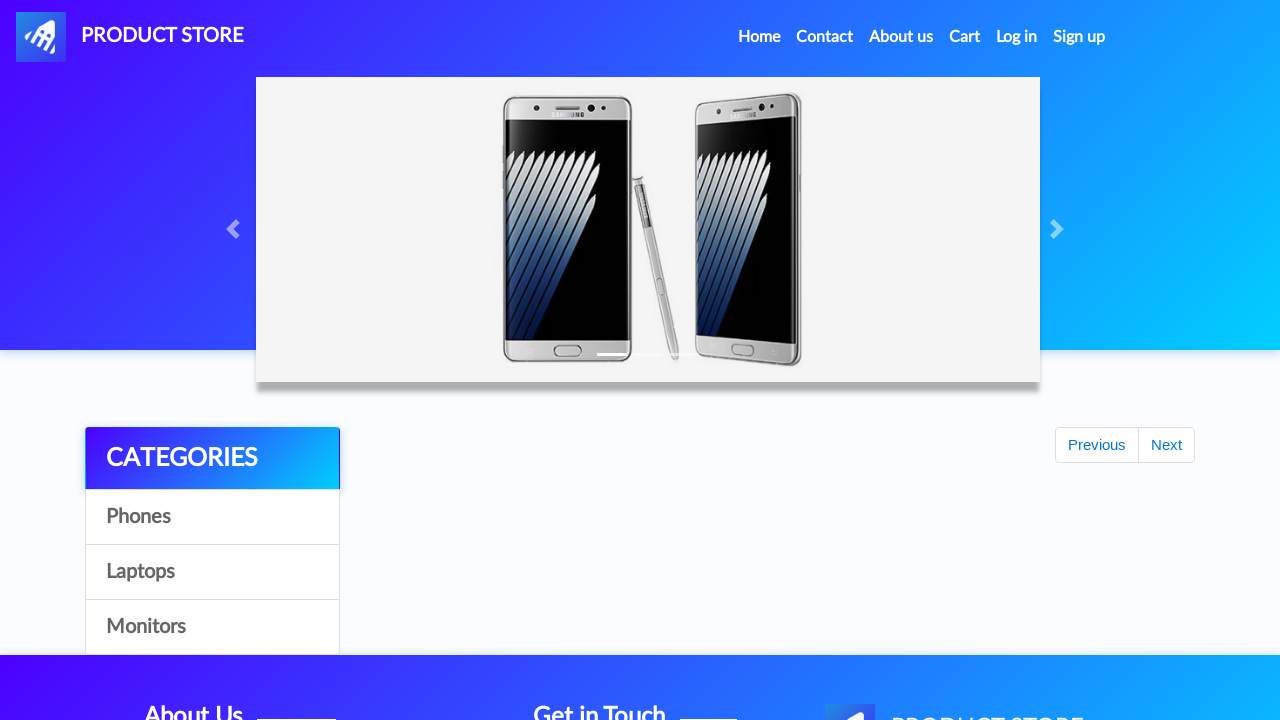

Clicked on phones category at (212, 517) on a:has-text('Phones')
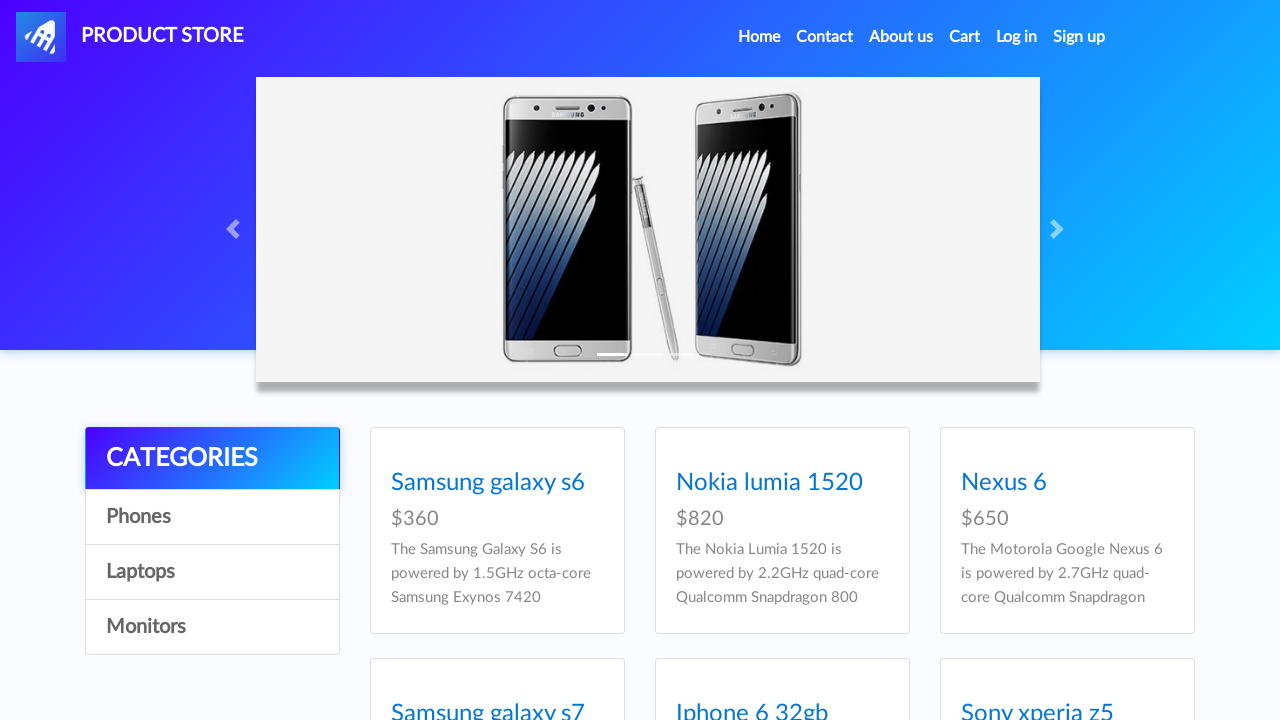

Product Nexus 6 appeared in category
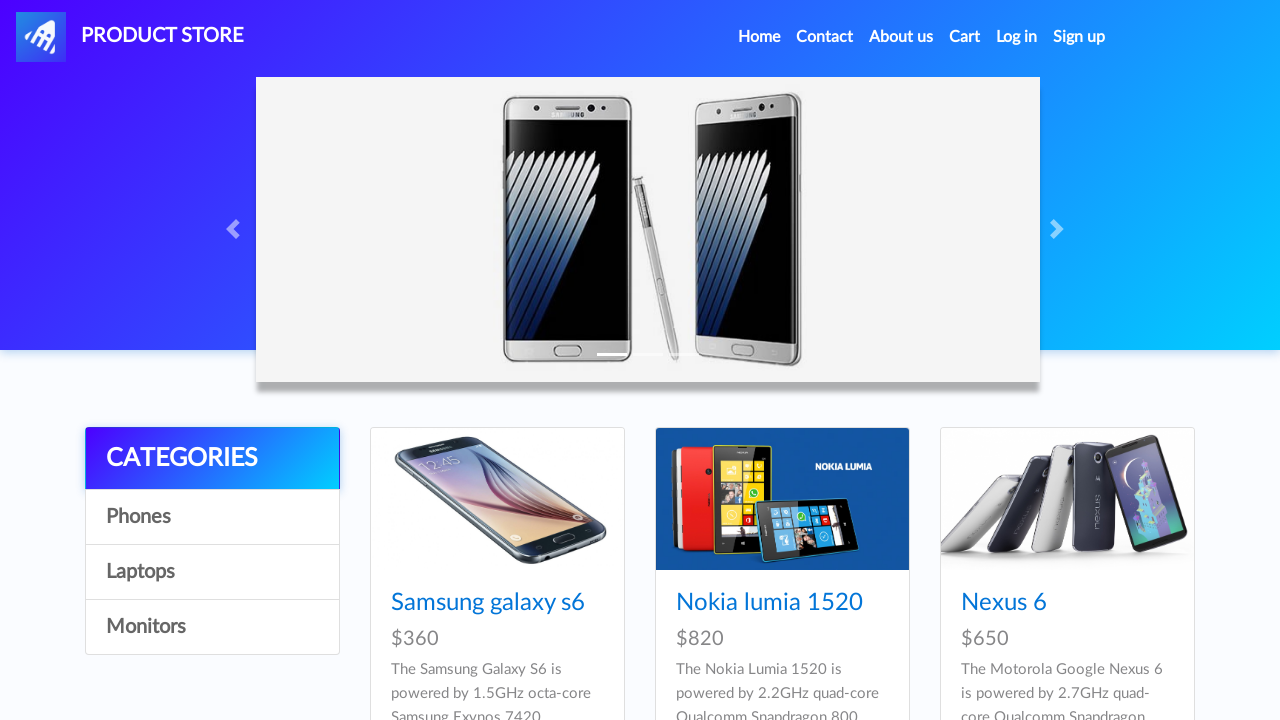

Clicked on product Nexus 6 at (1004, 603) on //a[contains(text(), 'Nexus 6')]
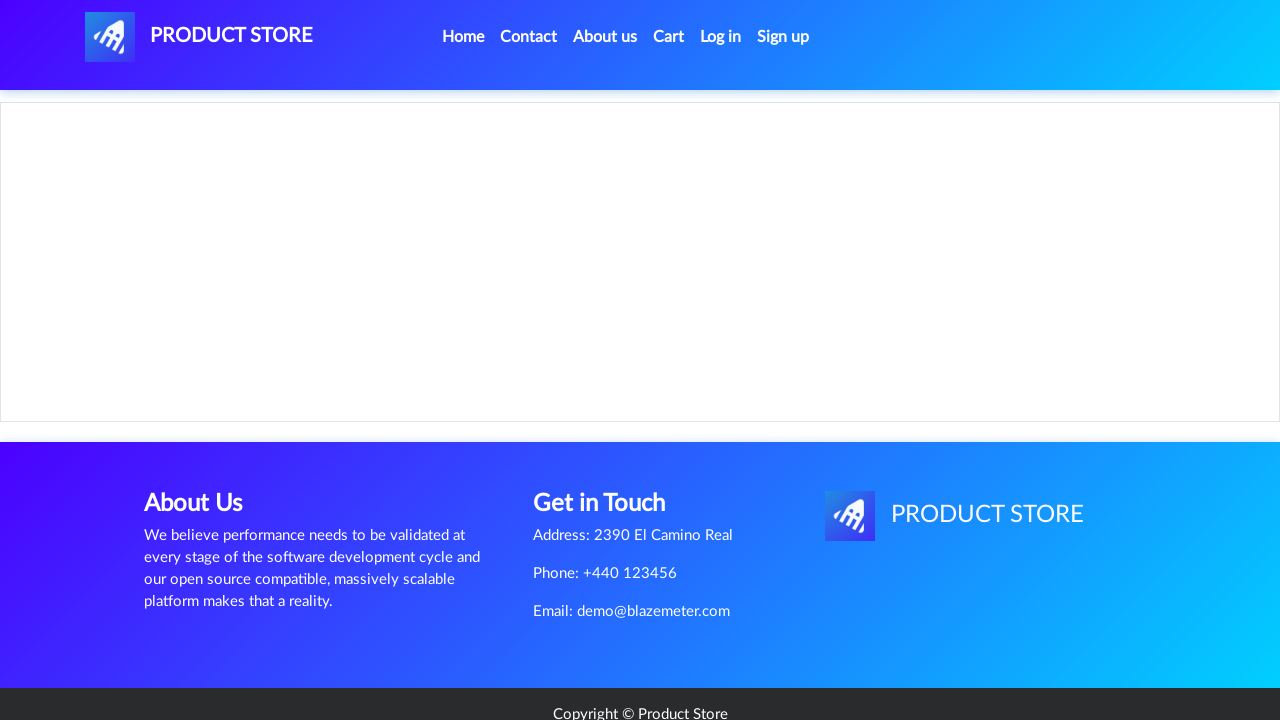

Product page loaded for Nexus 6
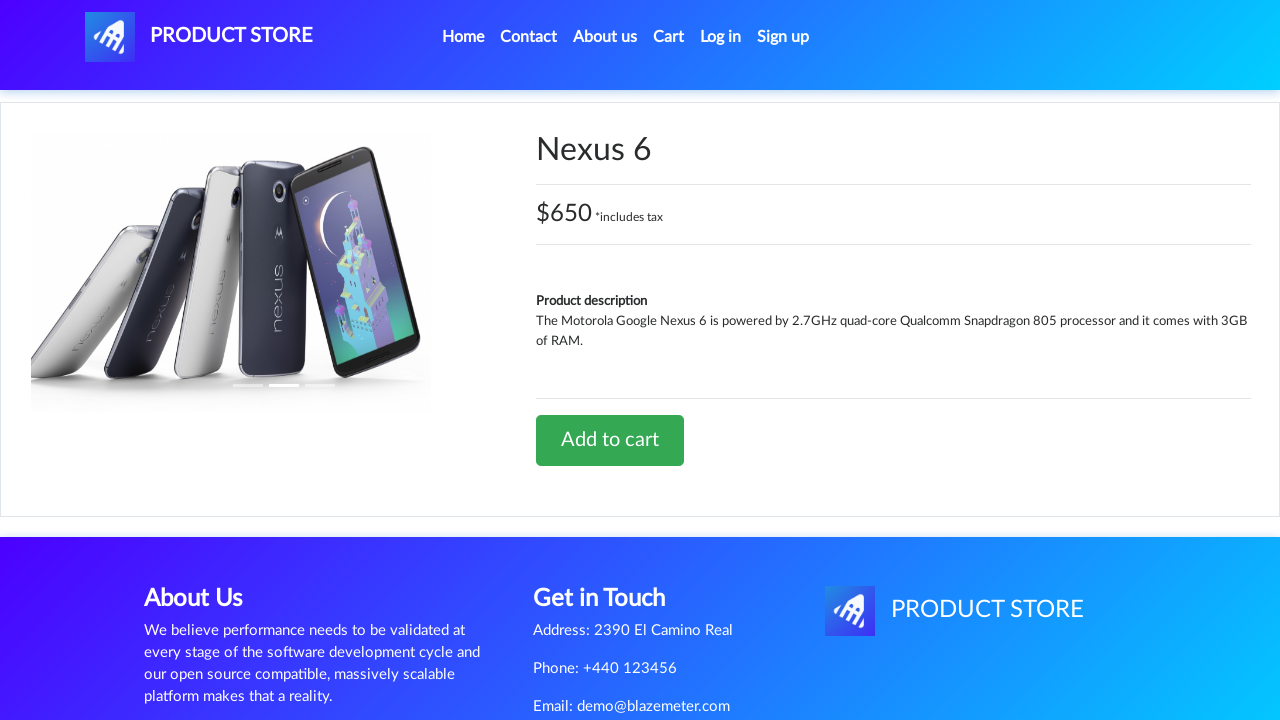

Clicked 'Add to cart' button for Nexus 6 at (610, 440) on a:has-text('Add to cart')
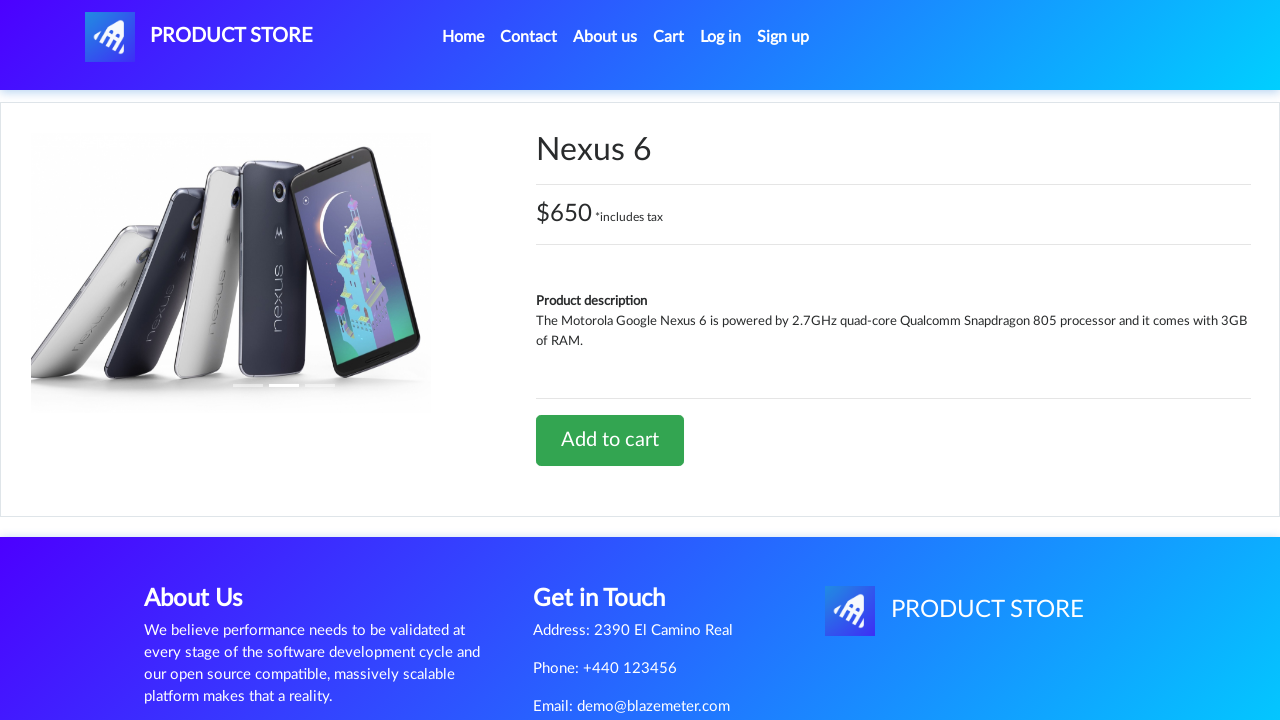

Accepted confirmation alert for Nexus 6
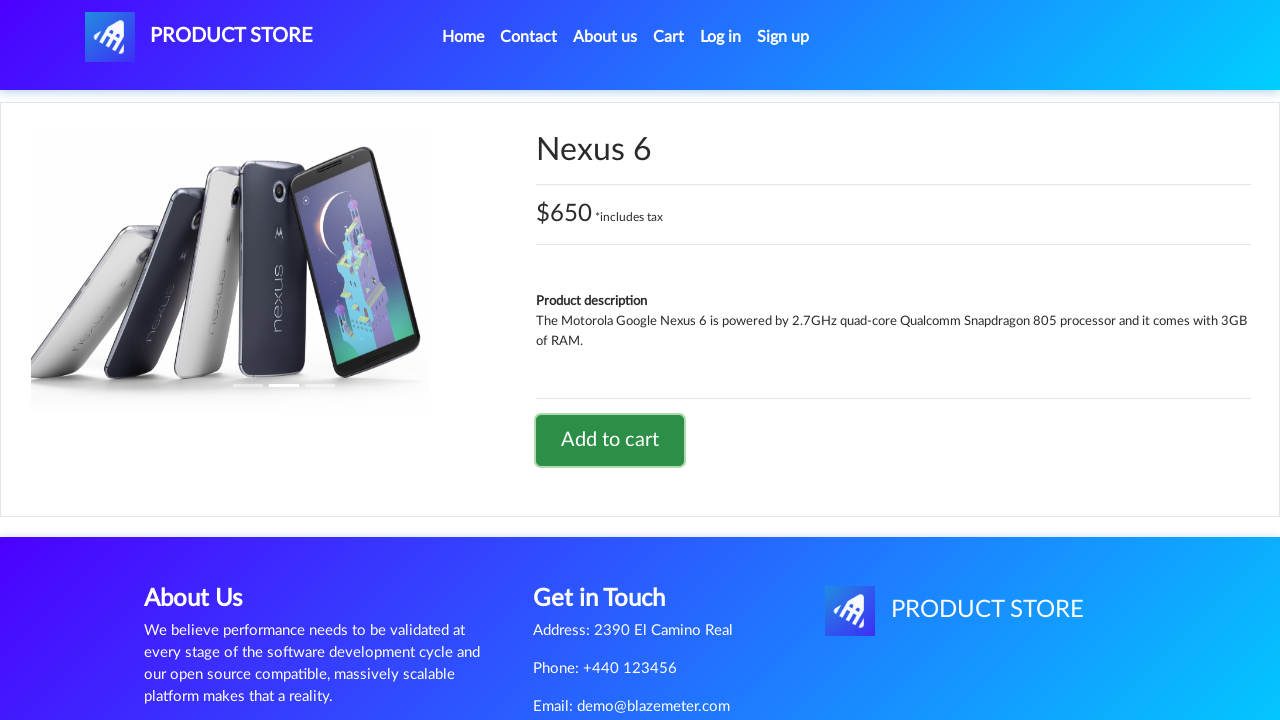

Navigated to home page to add MacBook Pro
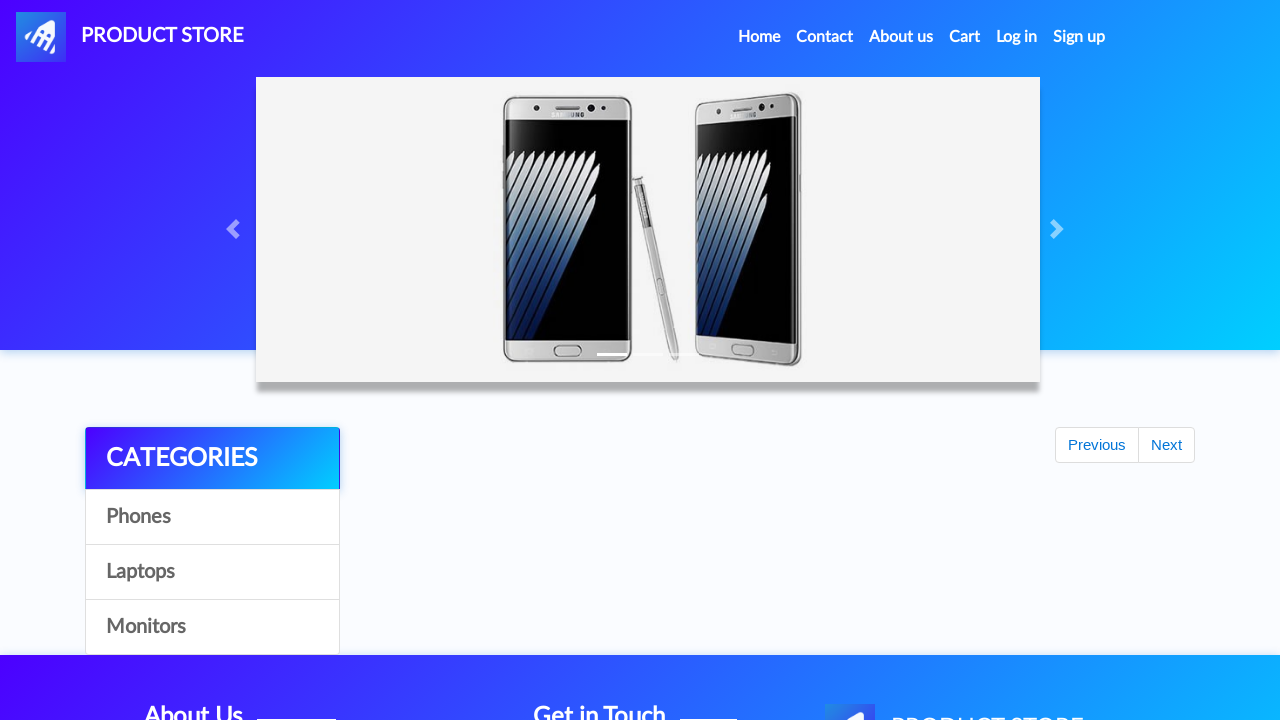

Clicked on laptops category at (212, 572) on a:has-text('Laptops')
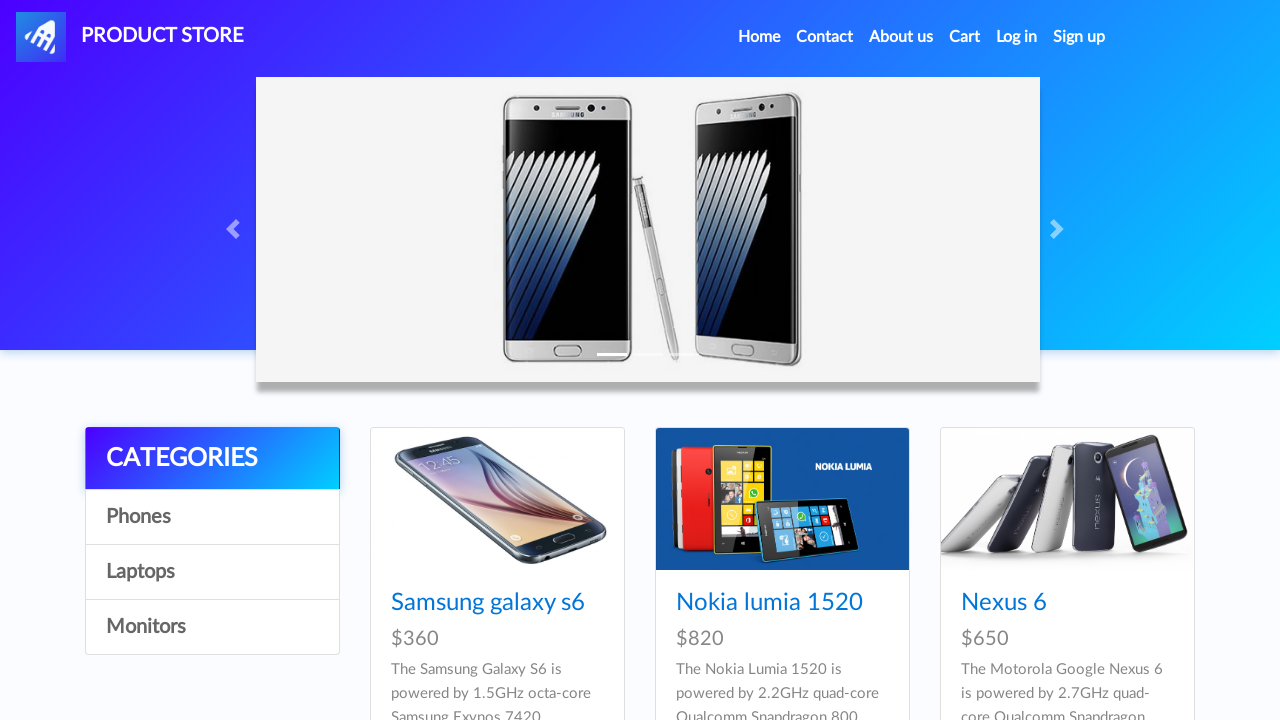

Product MacBook Pro appeared in category
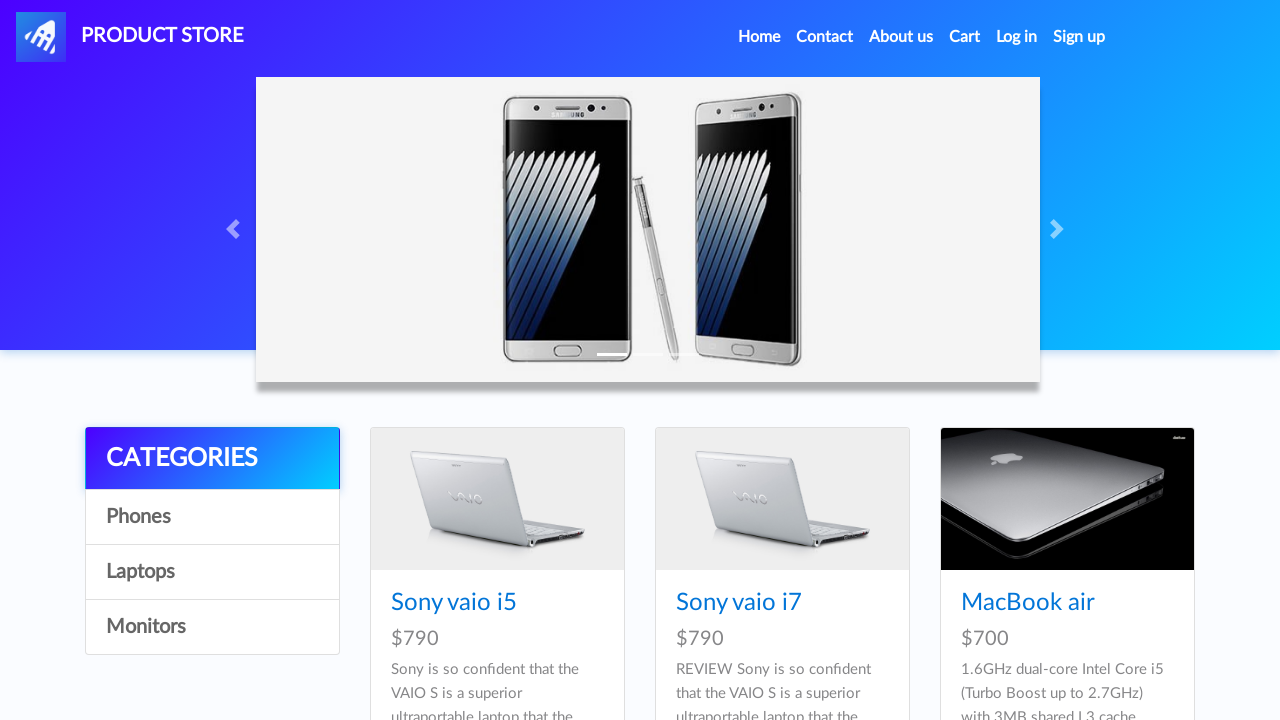

Clicked on product MacBook Pro at (1033, 361) on //a[contains(text(), 'MacBook Pro')]
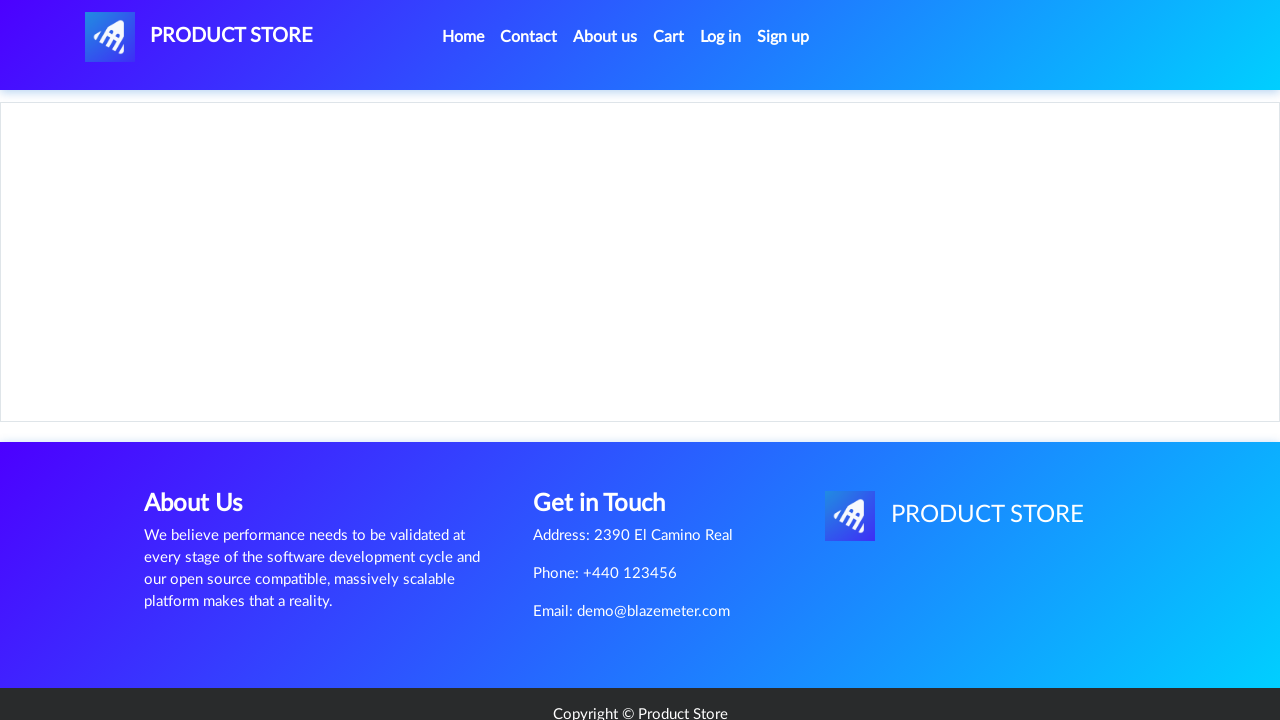

Product page loaded for MacBook Pro
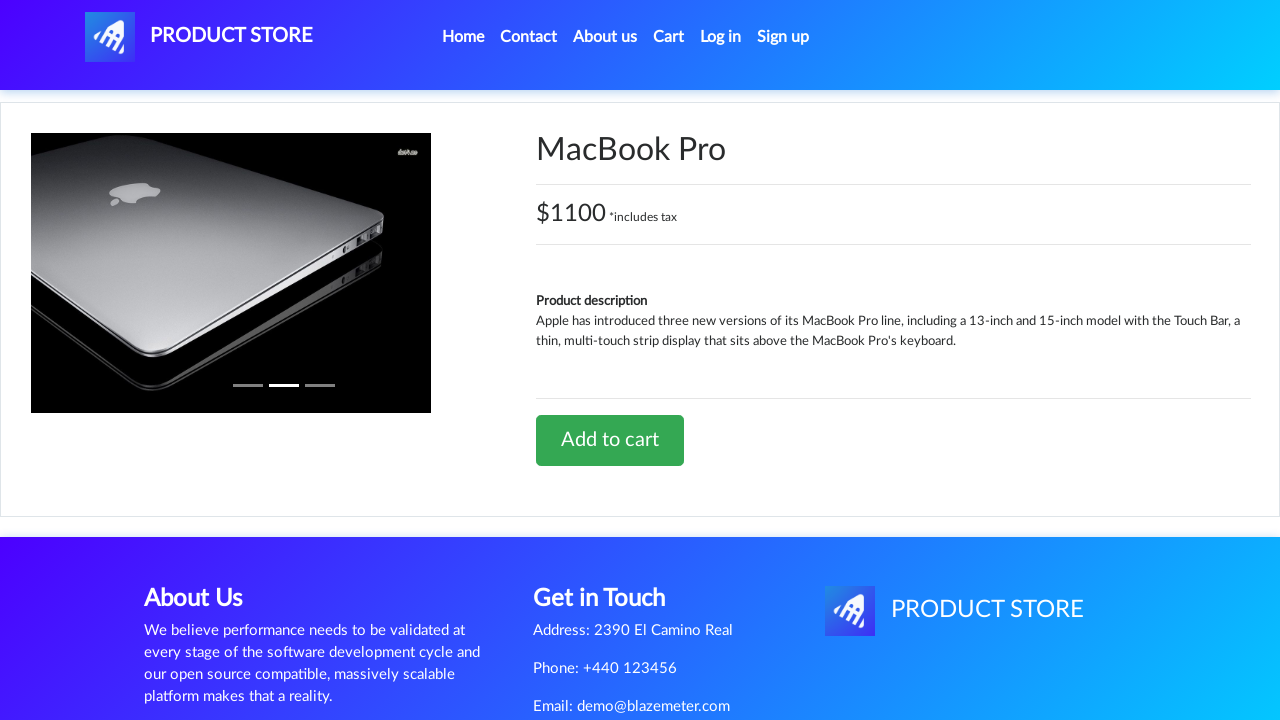

Clicked 'Add to cart' button for MacBook Pro at (610, 440) on a:has-text('Add to cart')
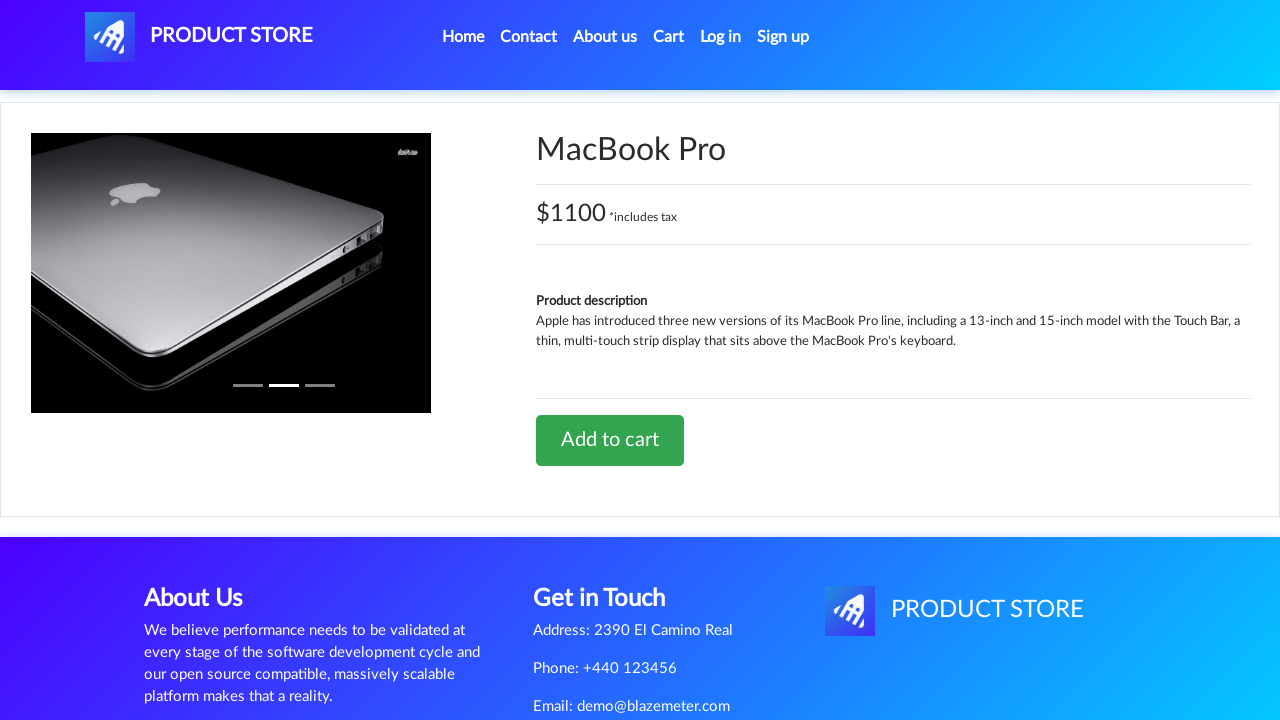

Accepted confirmation alert for MacBook Pro
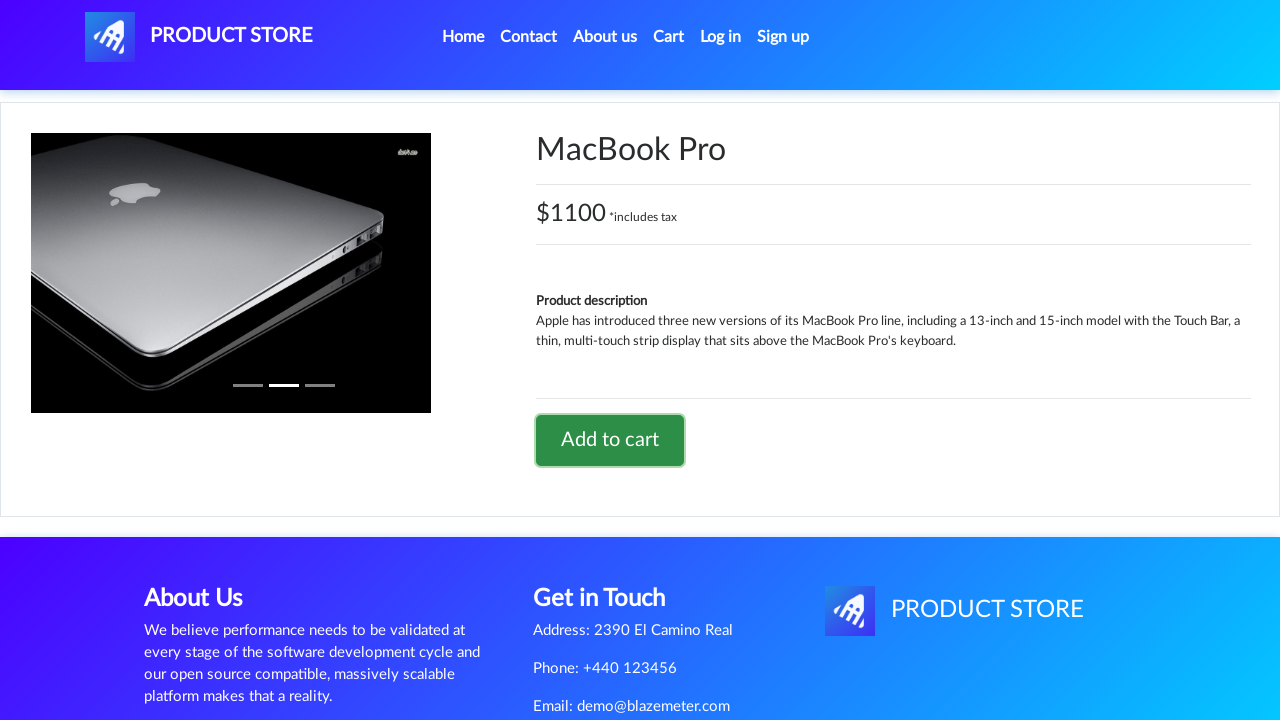

Navigated to cart page to verify all products
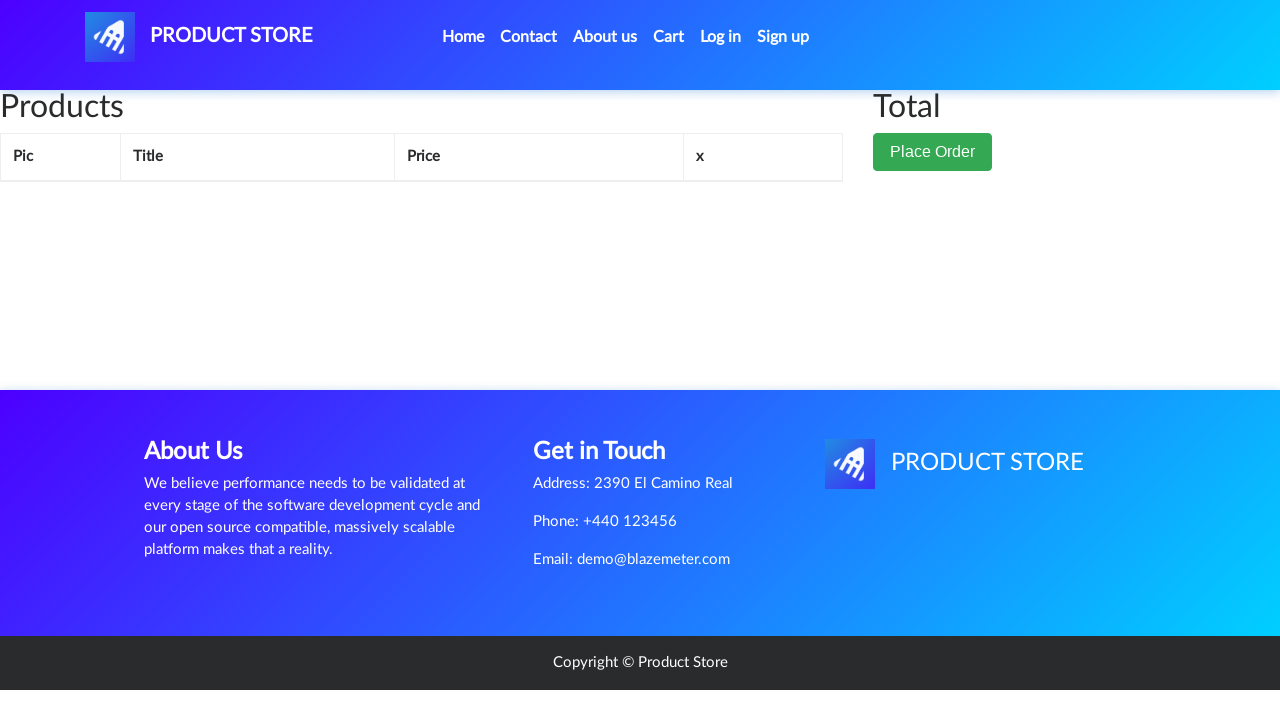

Cart items loaded in table
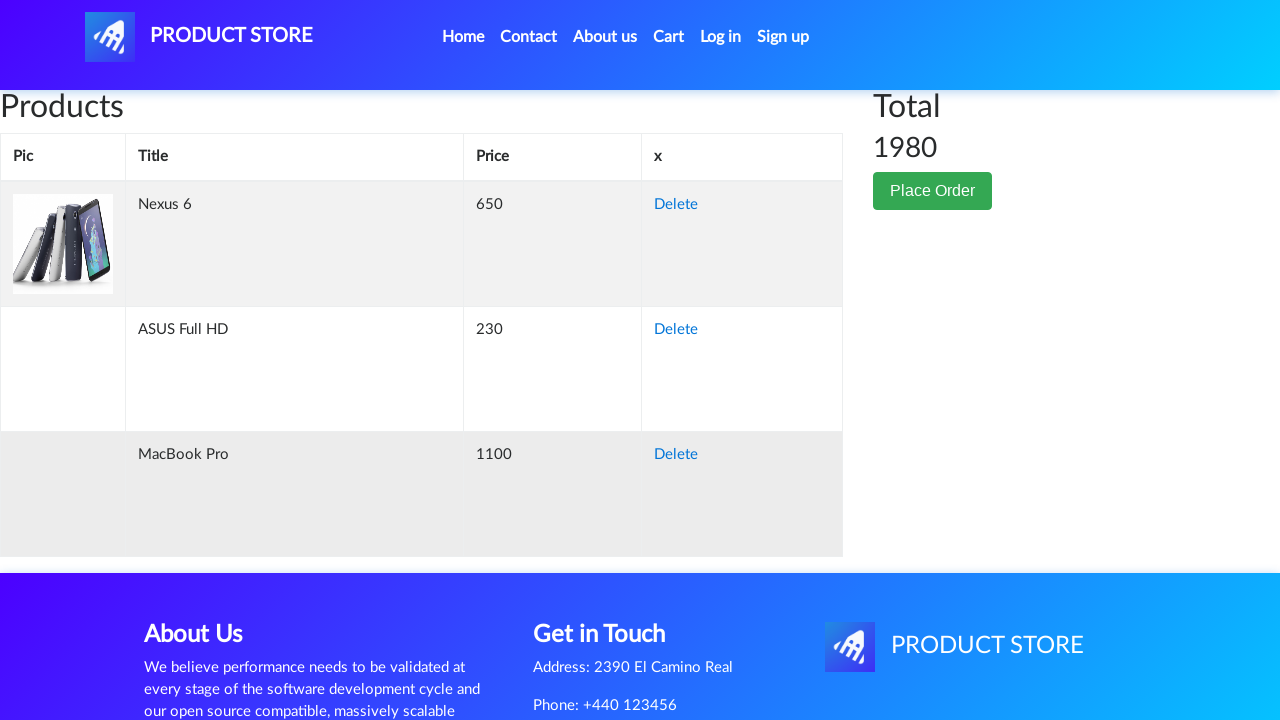

Verified ASUS Full HD is in cart
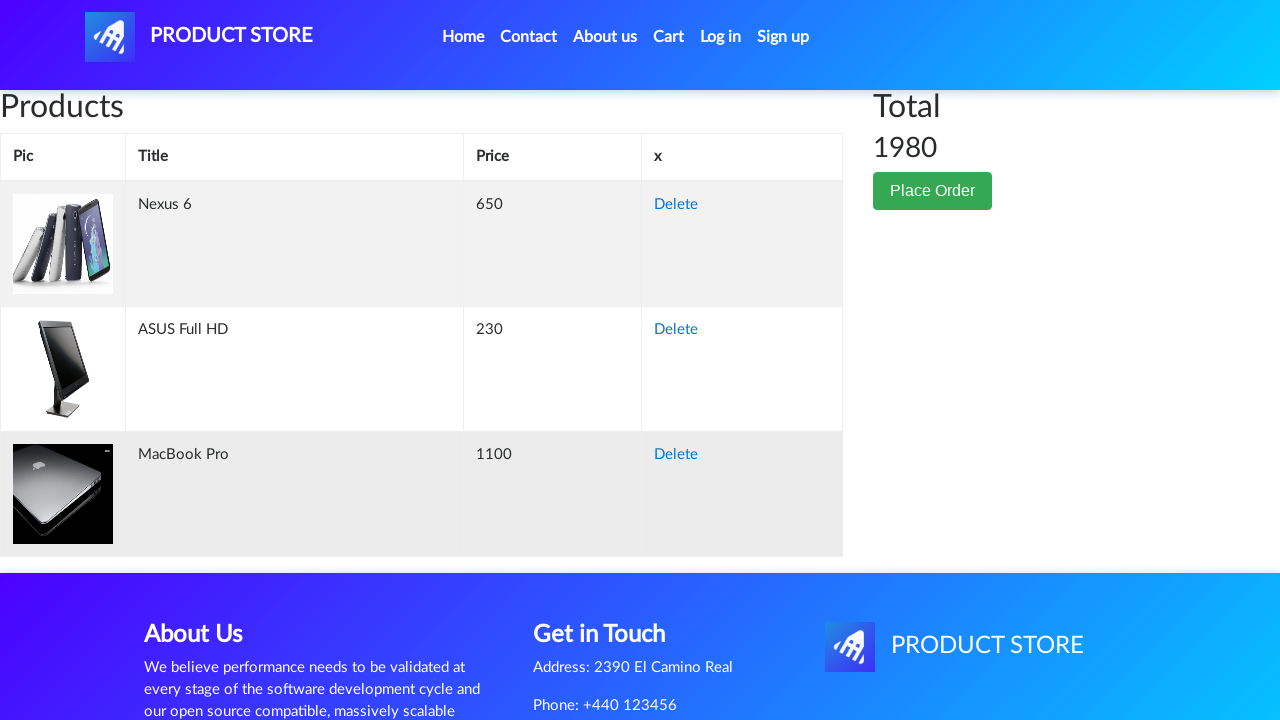

Verified Nexus 6 is in cart
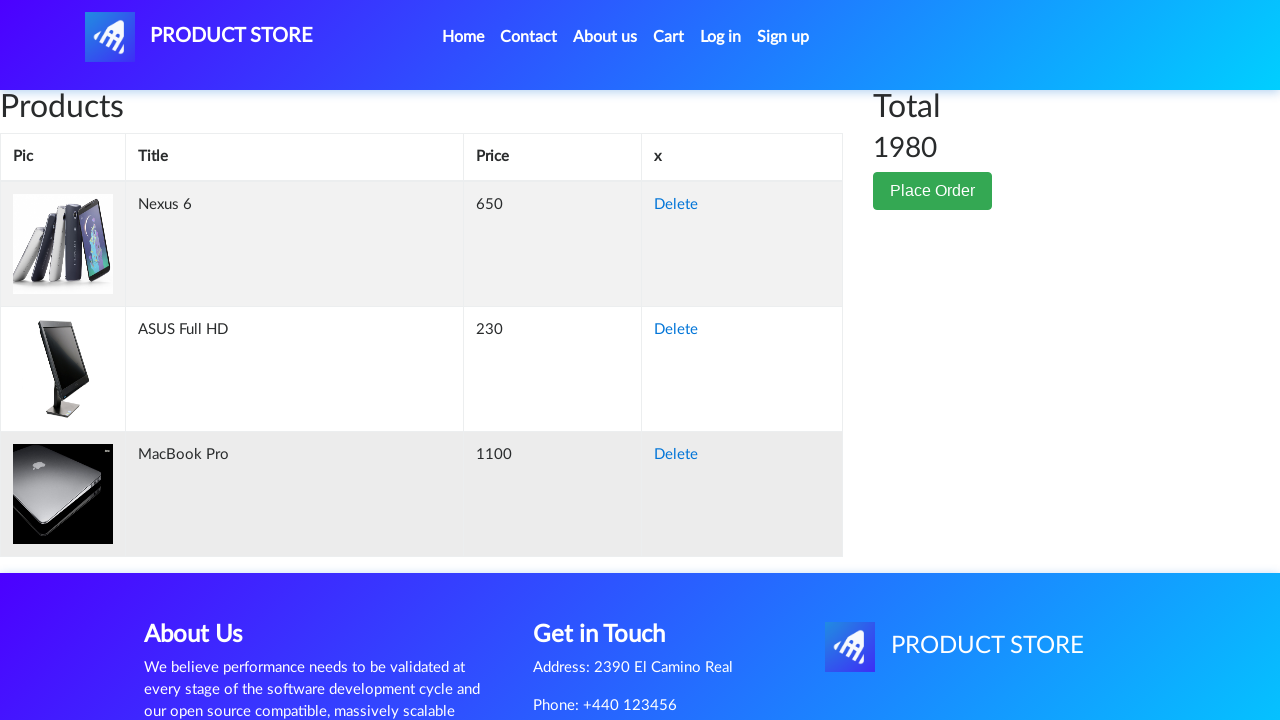

Verified MacBook Pro is in cart
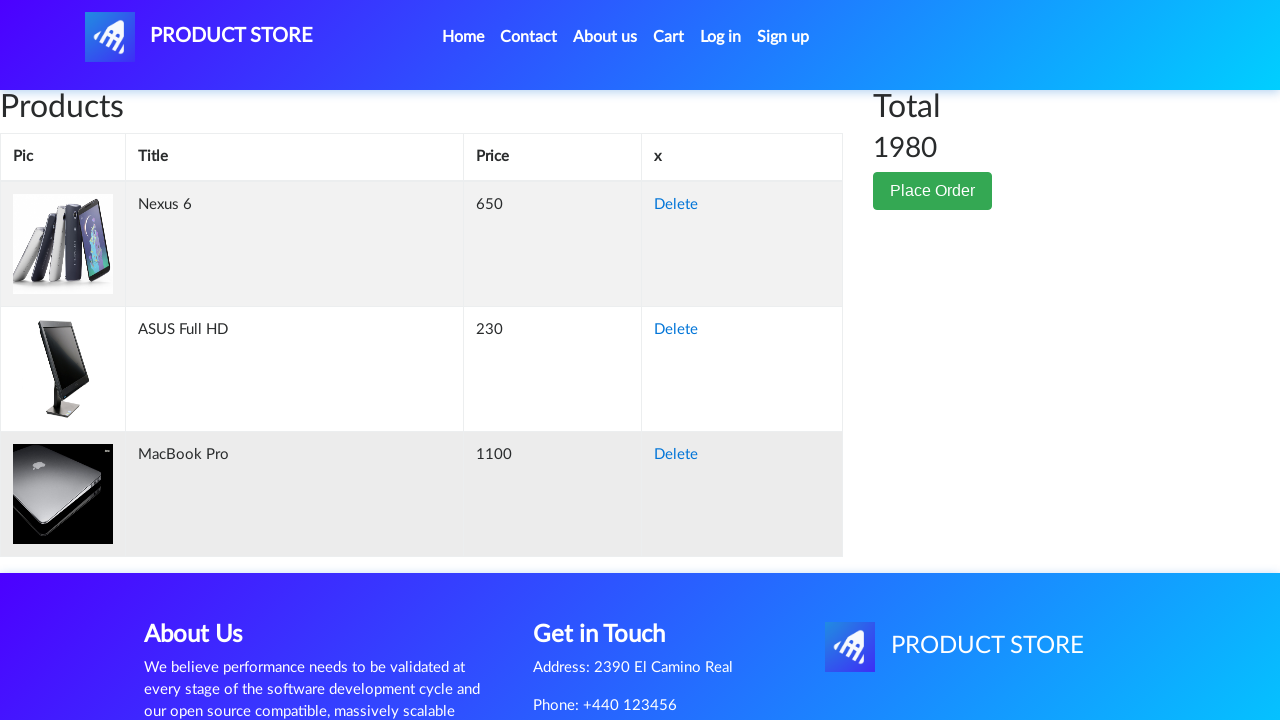

Clicked delete button for ASUS Full HD at (676, 330) on //tr[td[contains(text(), 'ASUS Full HD')]] >> a:has-text('Delete')
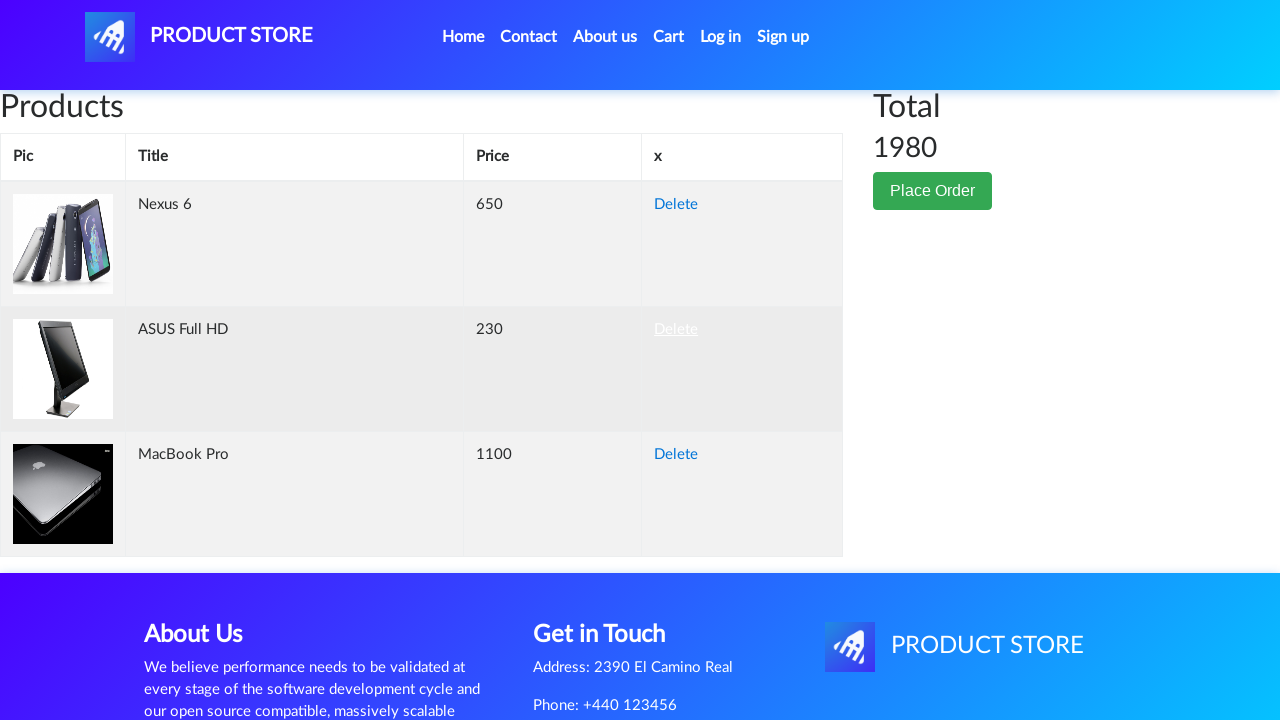

Waited for ASUS Full HD to be removed from cart
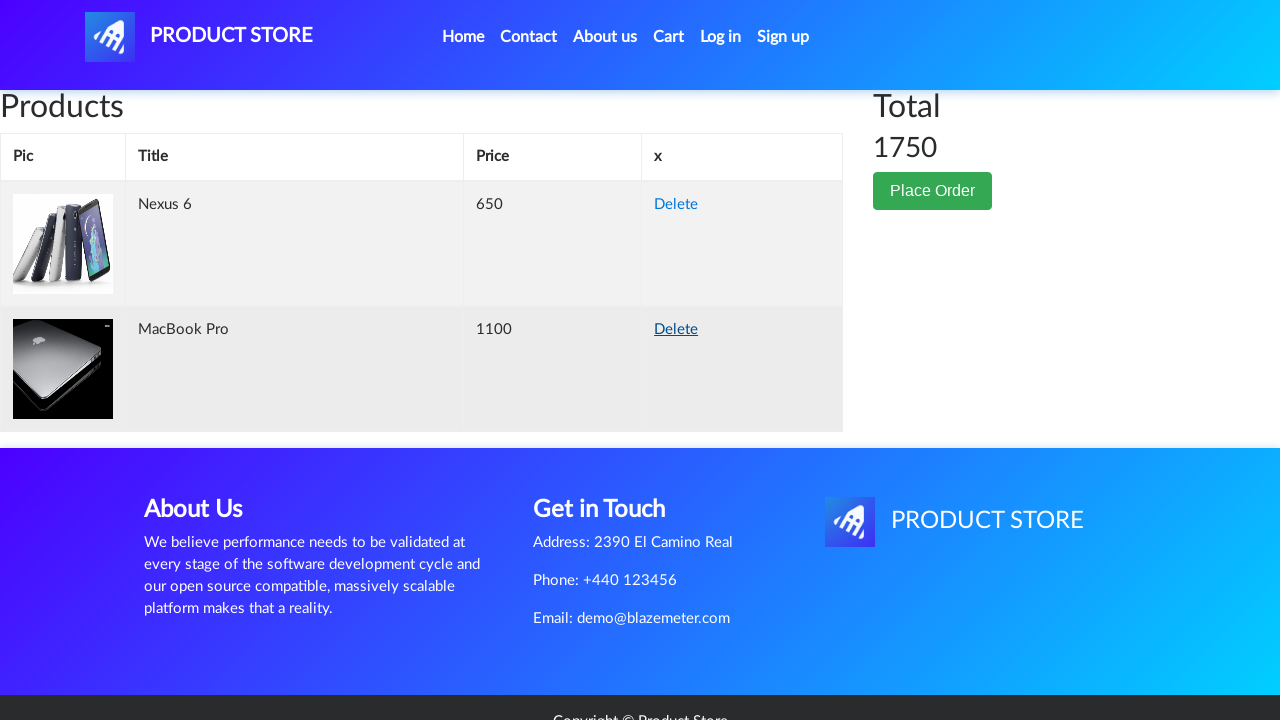

Clicked delete button for Nexus 6 at (676, 205) on //tr[td[contains(text(), 'Nexus 6')]] >> a:has-text('Delete')
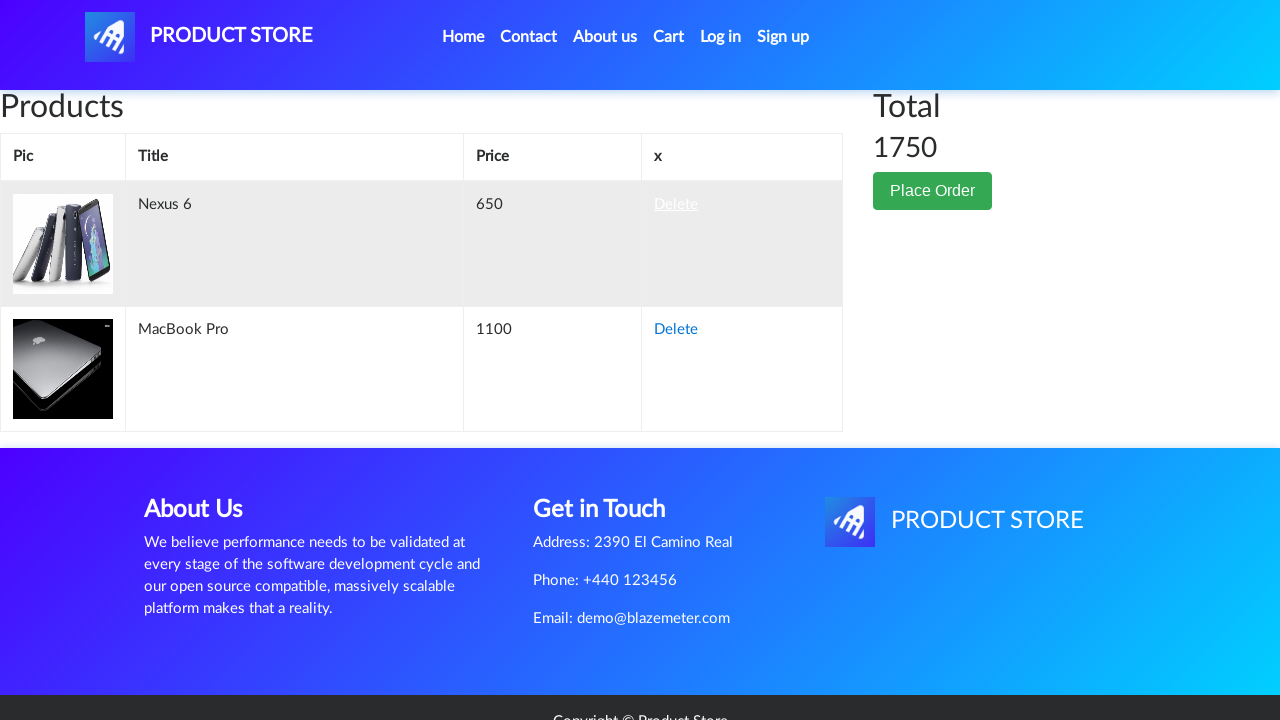

Waited for Nexus 6 to be removed from cart
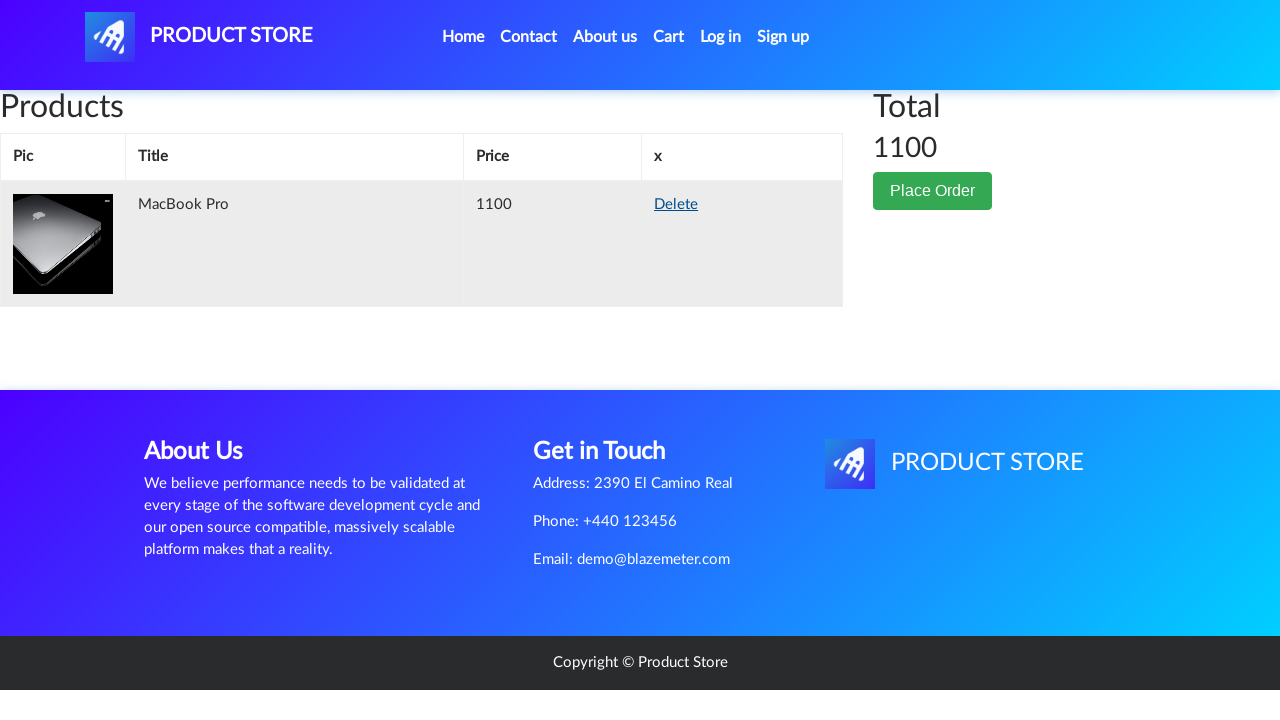

Clicked delete button for MacBook Pro at (676, 205) on //tr[td[contains(text(), 'MacBook Pro')]] >> a:has-text('Delete')
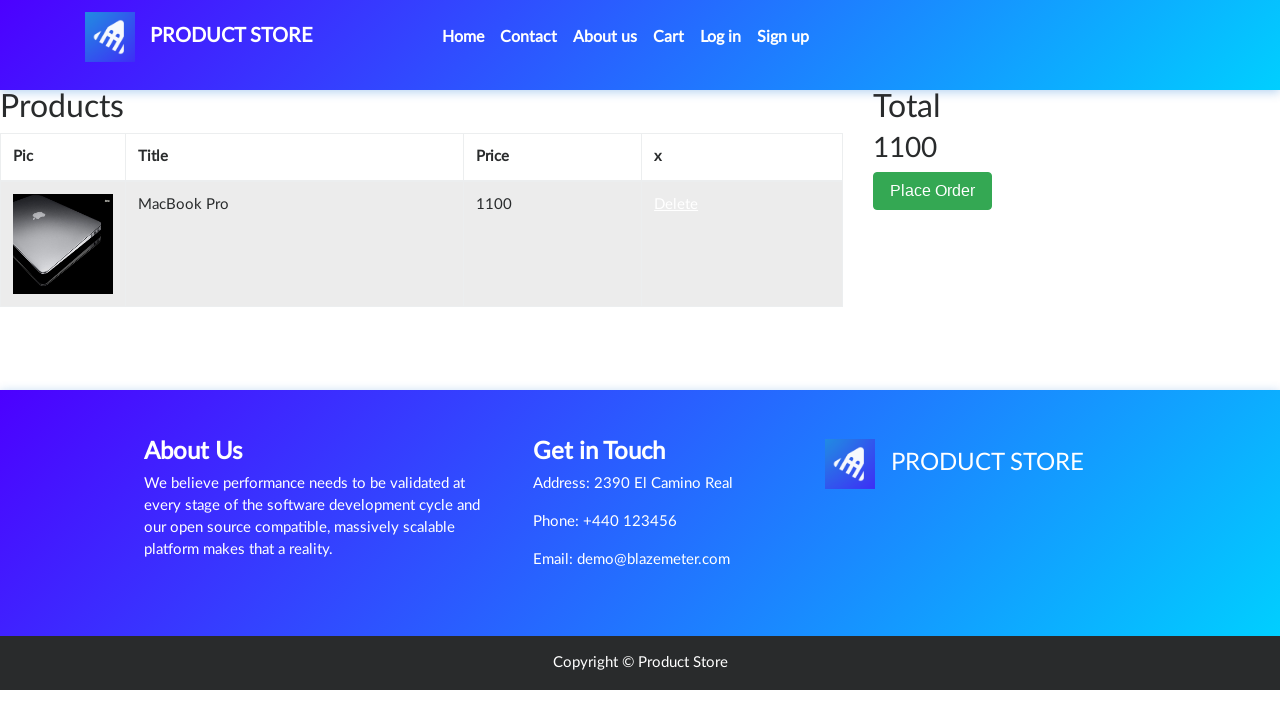

Waited for MacBook Pro to be removed from cart
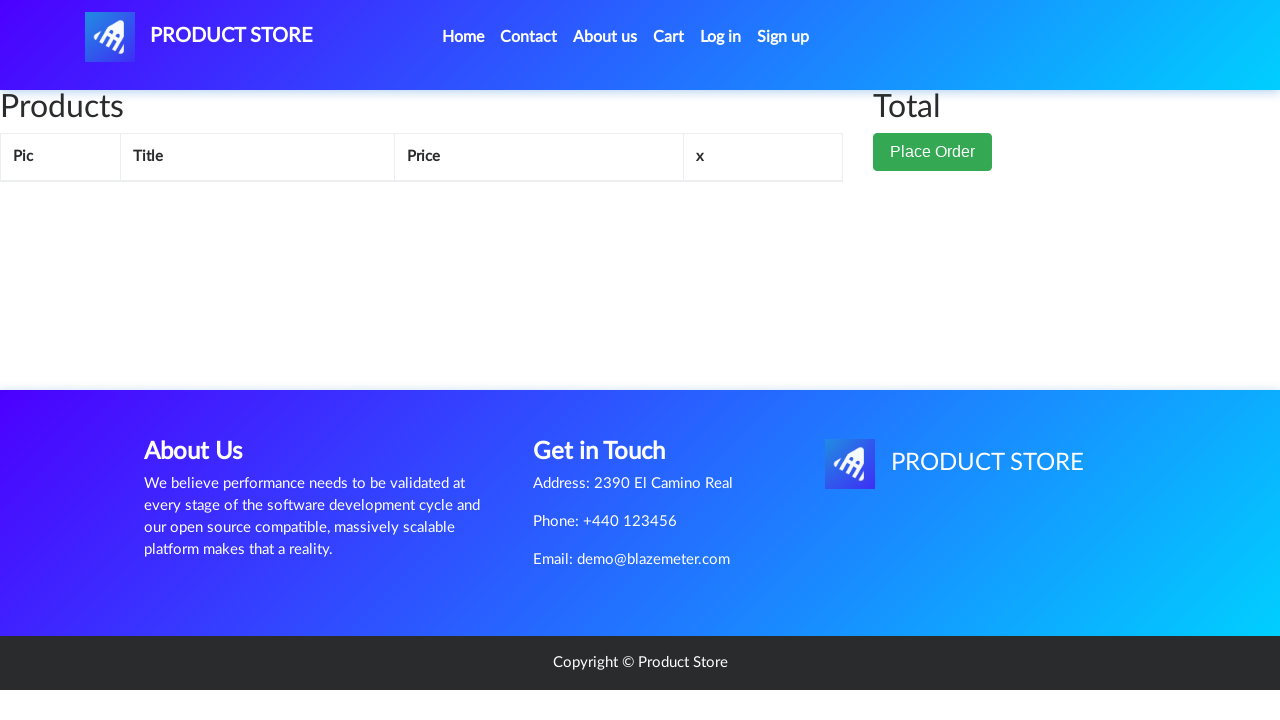

Waited for all product deletions to complete
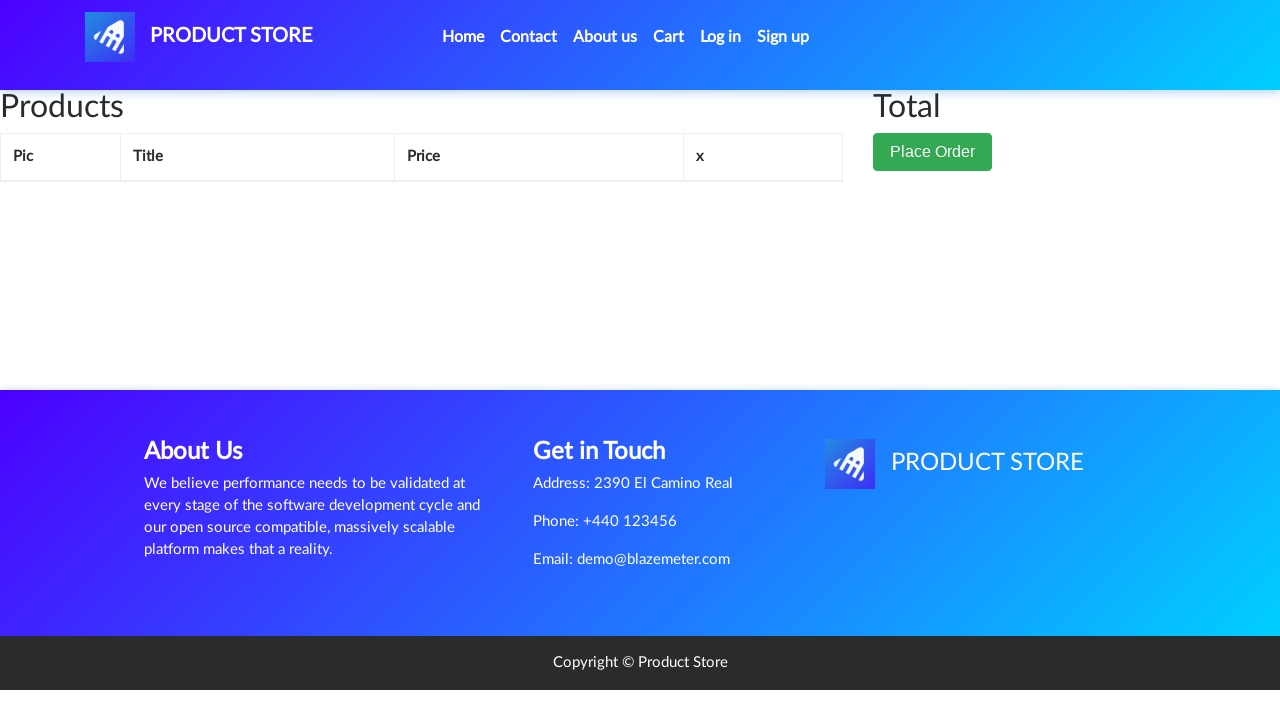

Verified ASUS Full HD has been removed from cart
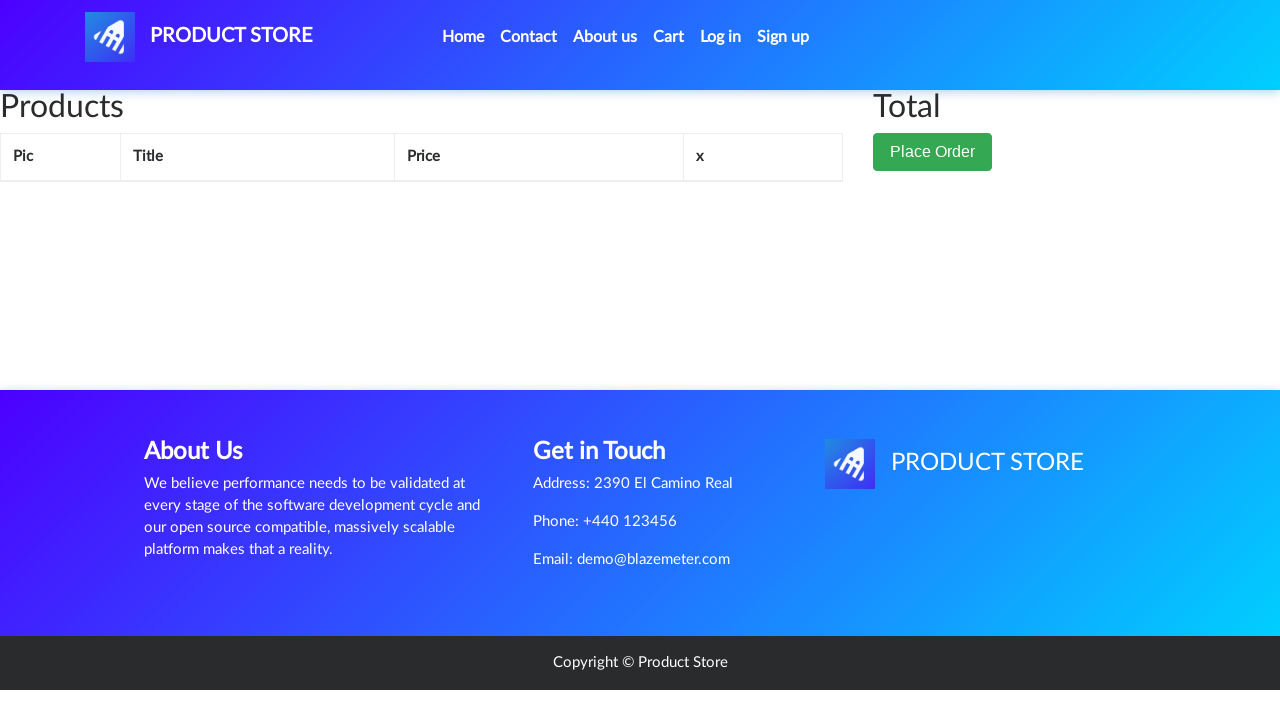

Verified Nexus 6 has been removed from cart
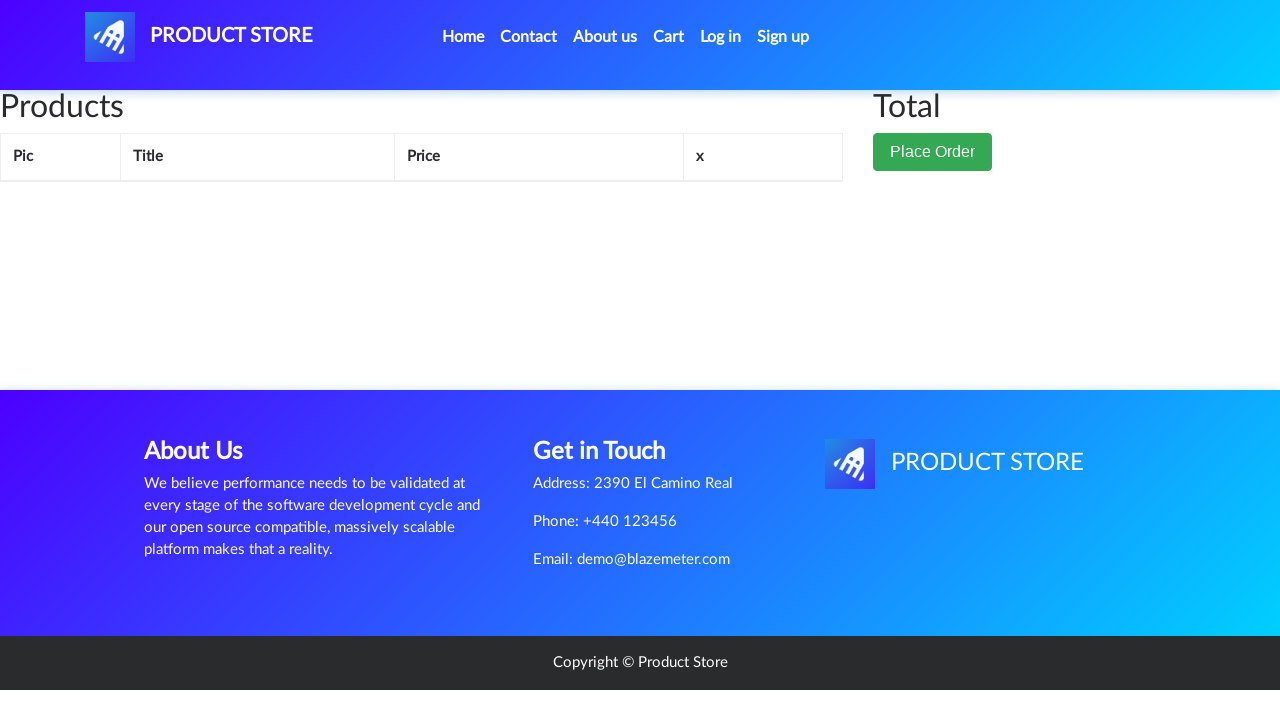

Verified MacBook Pro has been removed from cart
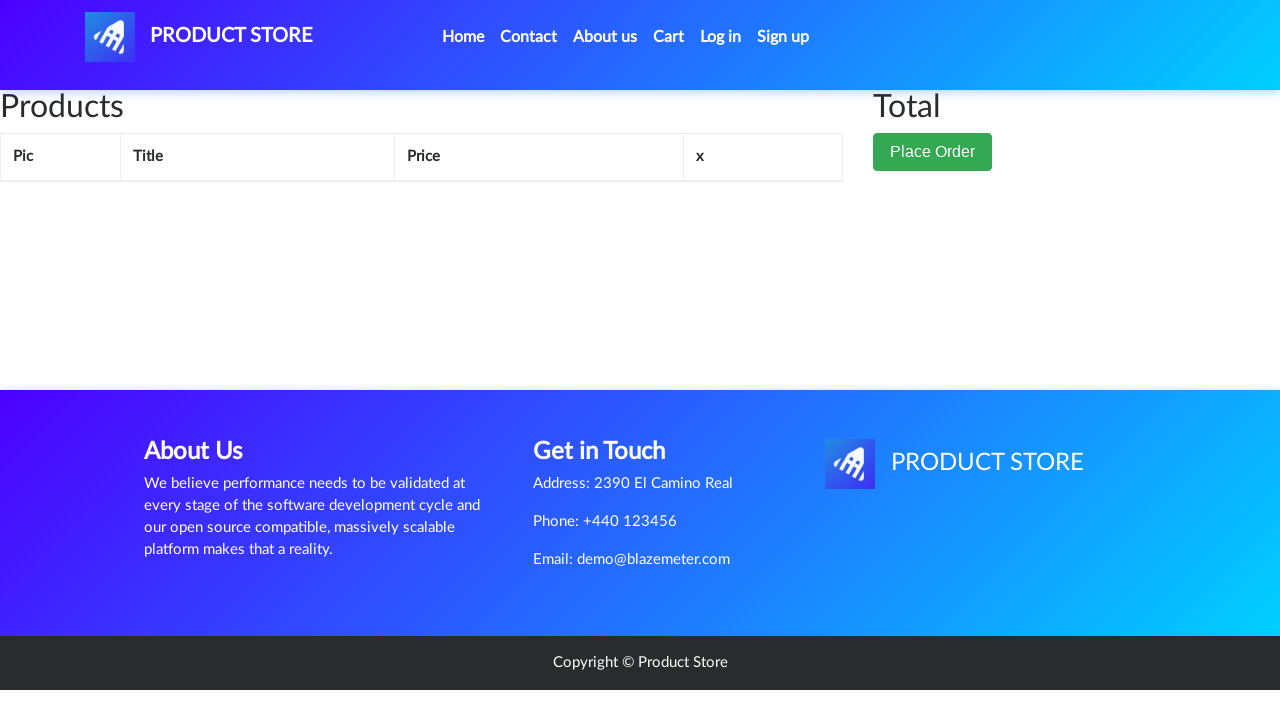

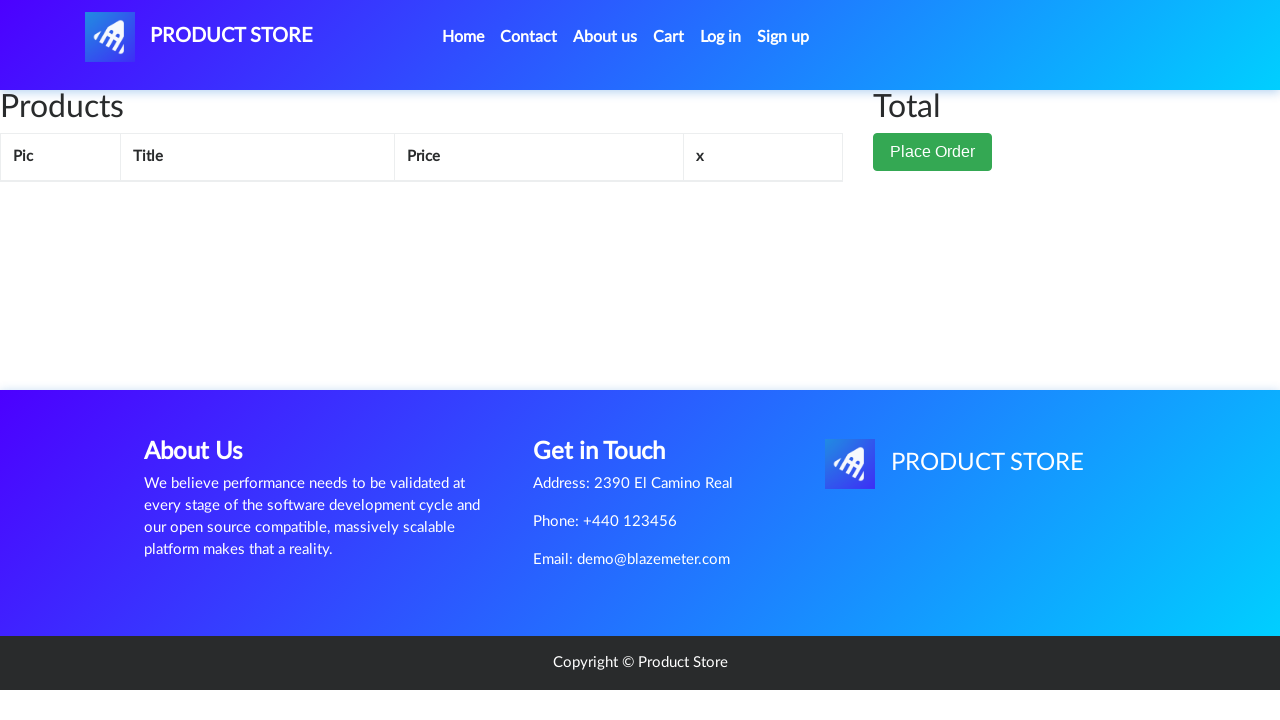